Tests a todo application by adding 5 new items to the list, then marking all 10 items (5 existing + 5 new) as completed while verifying the remaining count updates correctly after each completion.

Starting URL: https://lambdatest.github.io/sample-todo-app/

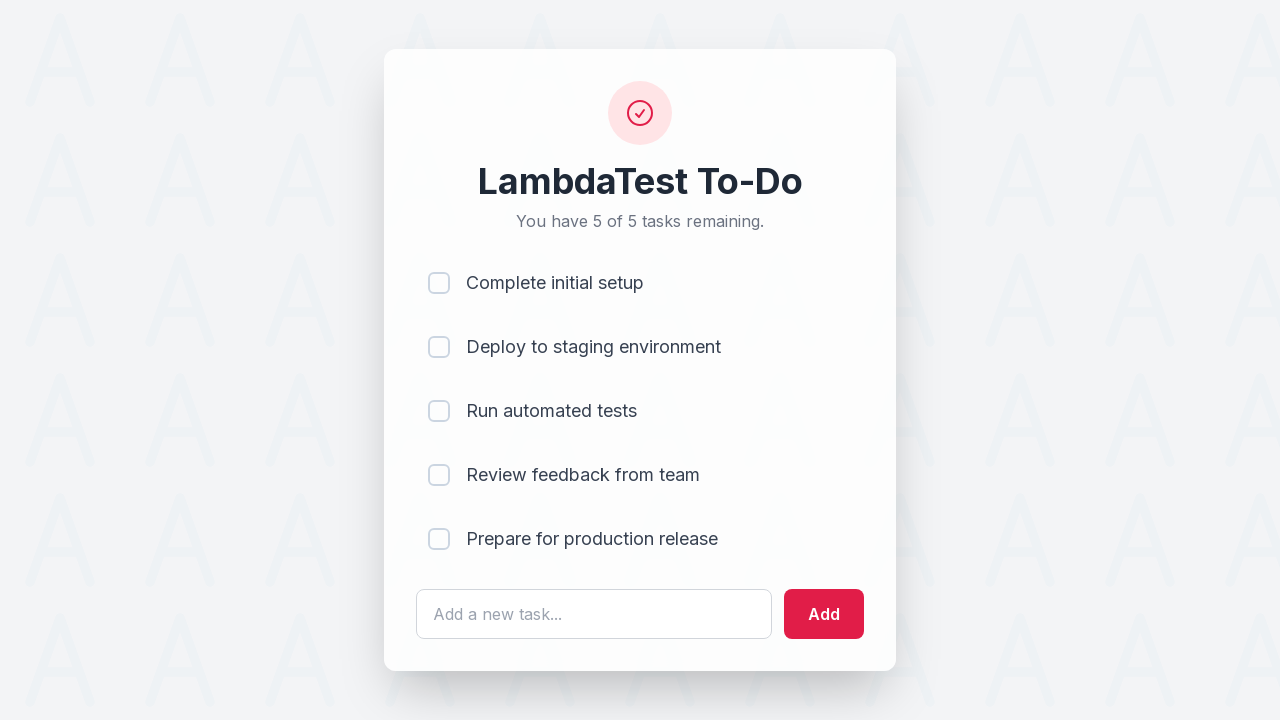

Waited for todo input field to load
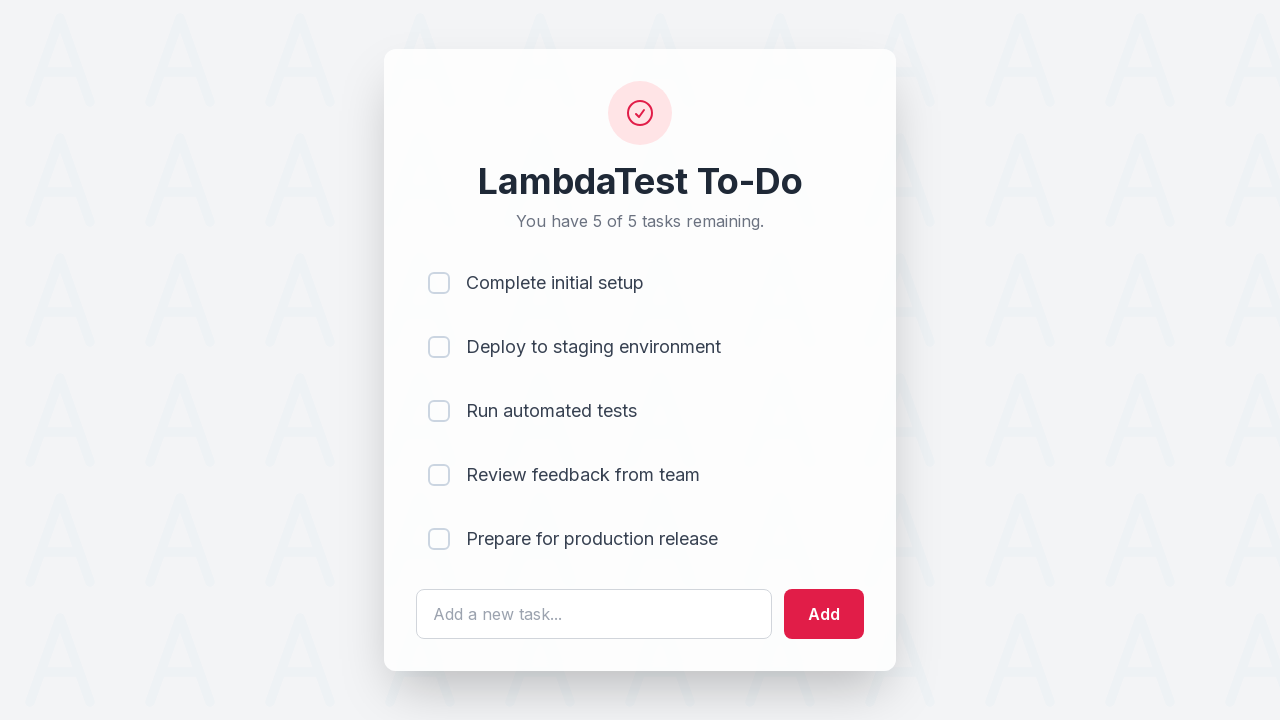

Clicked on todo input field for item 1 at (594, 614) on #sampletodotext
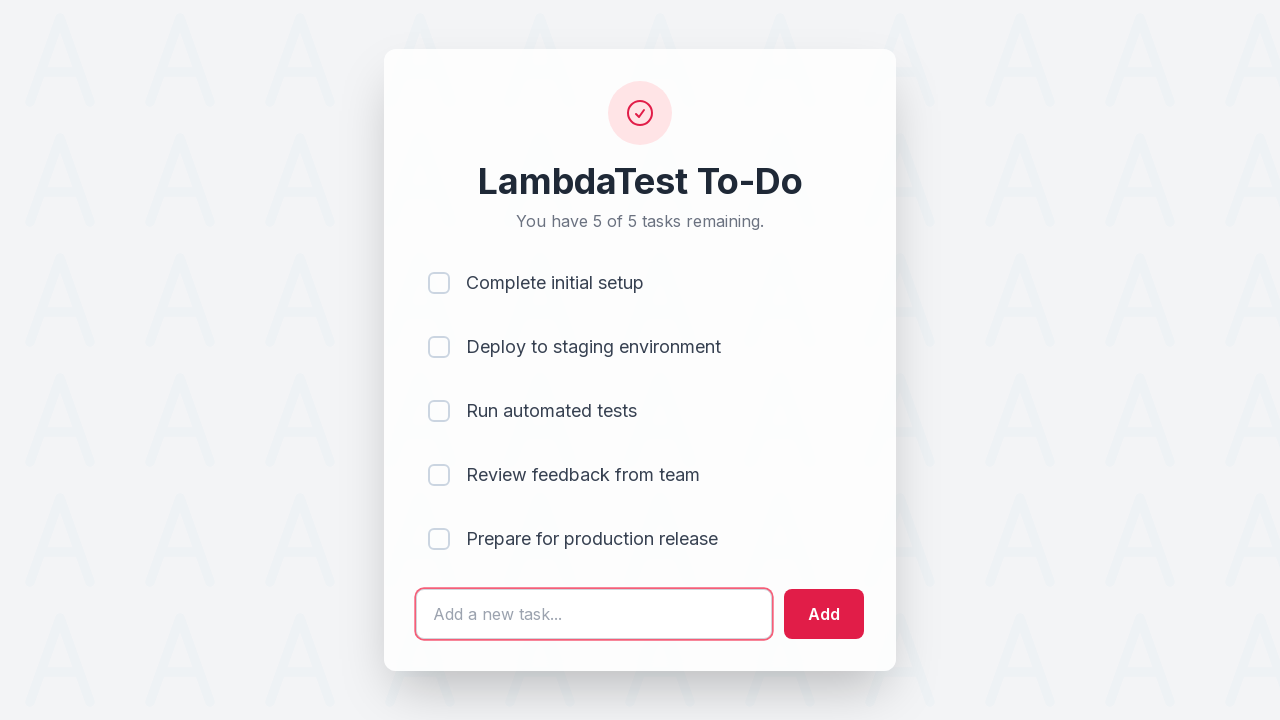

Filled input field with 'Adding a new item 1' on #sampletodotext
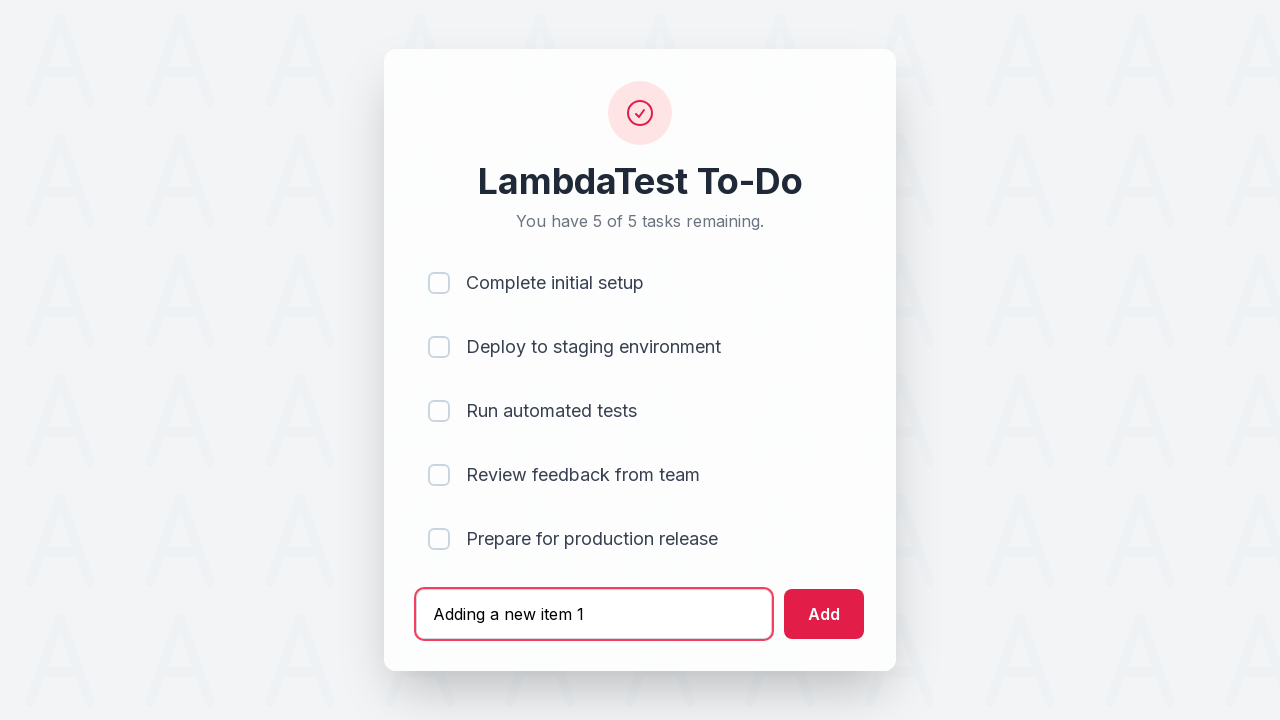

Pressed Enter to add item 1 to the list on #sampletodotext
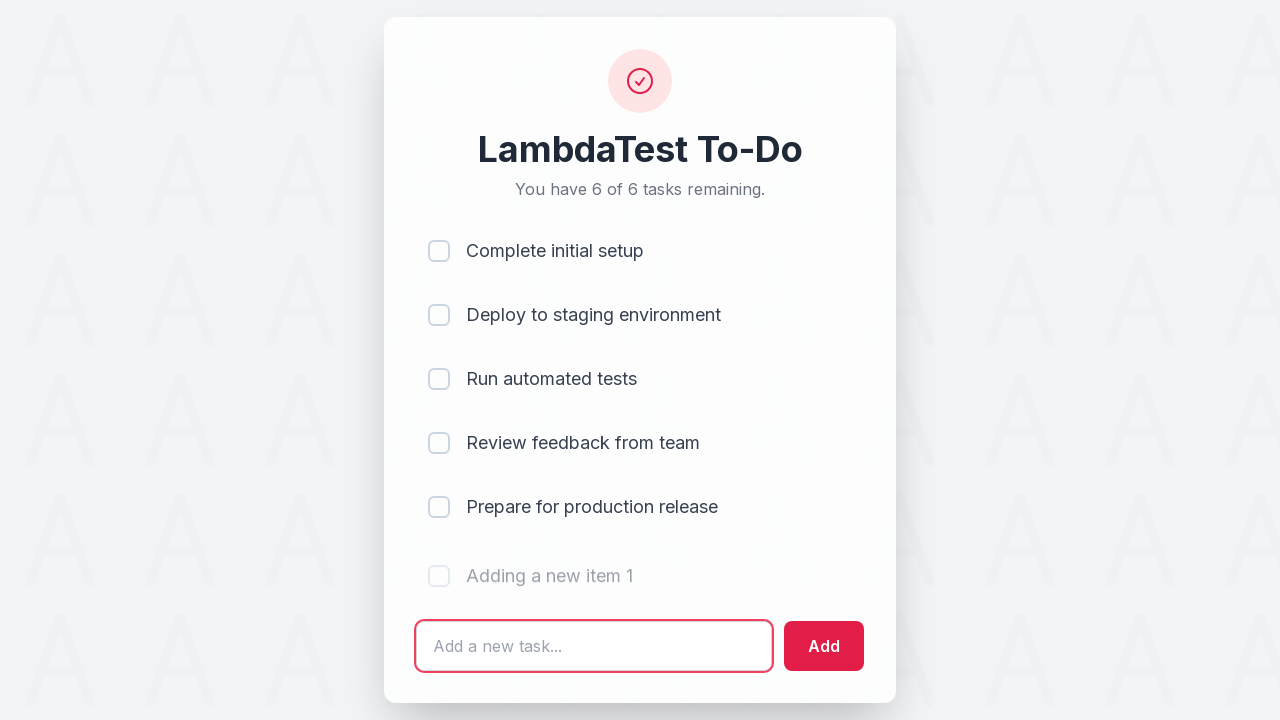

Waited 500ms for item 1 to be added
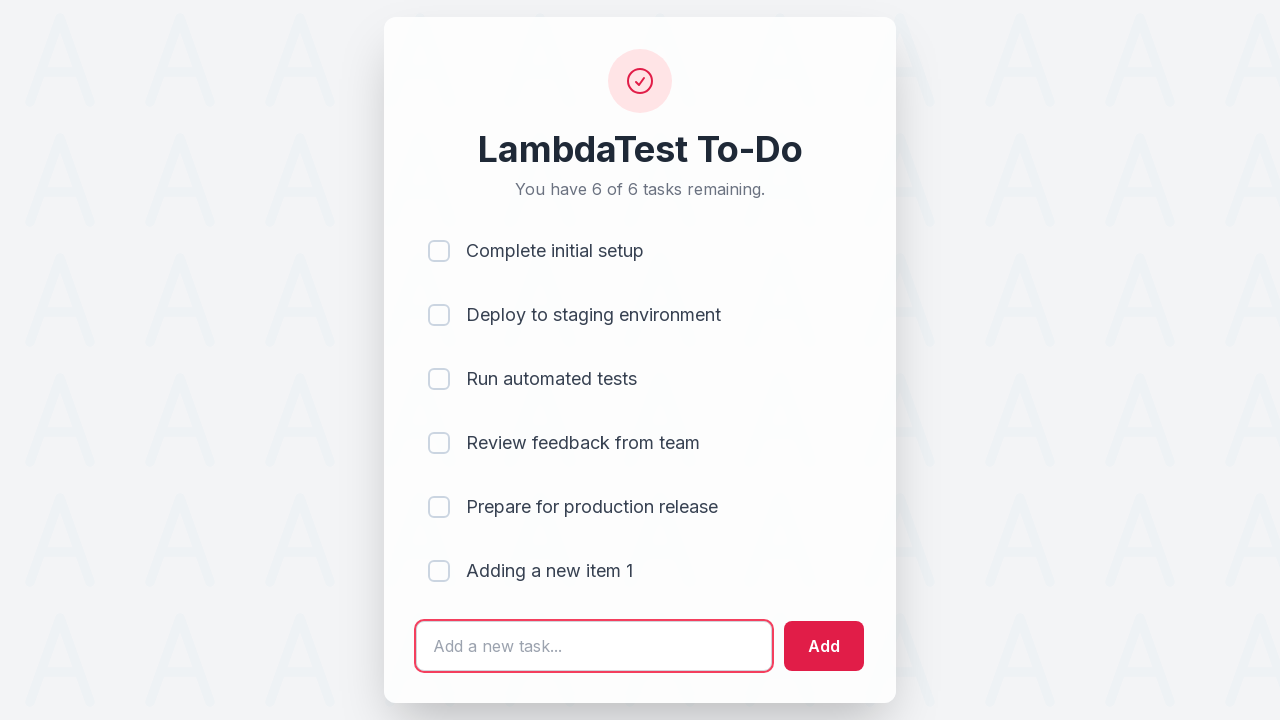

Clicked on todo input field for item 2 at (594, 646) on #sampletodotext
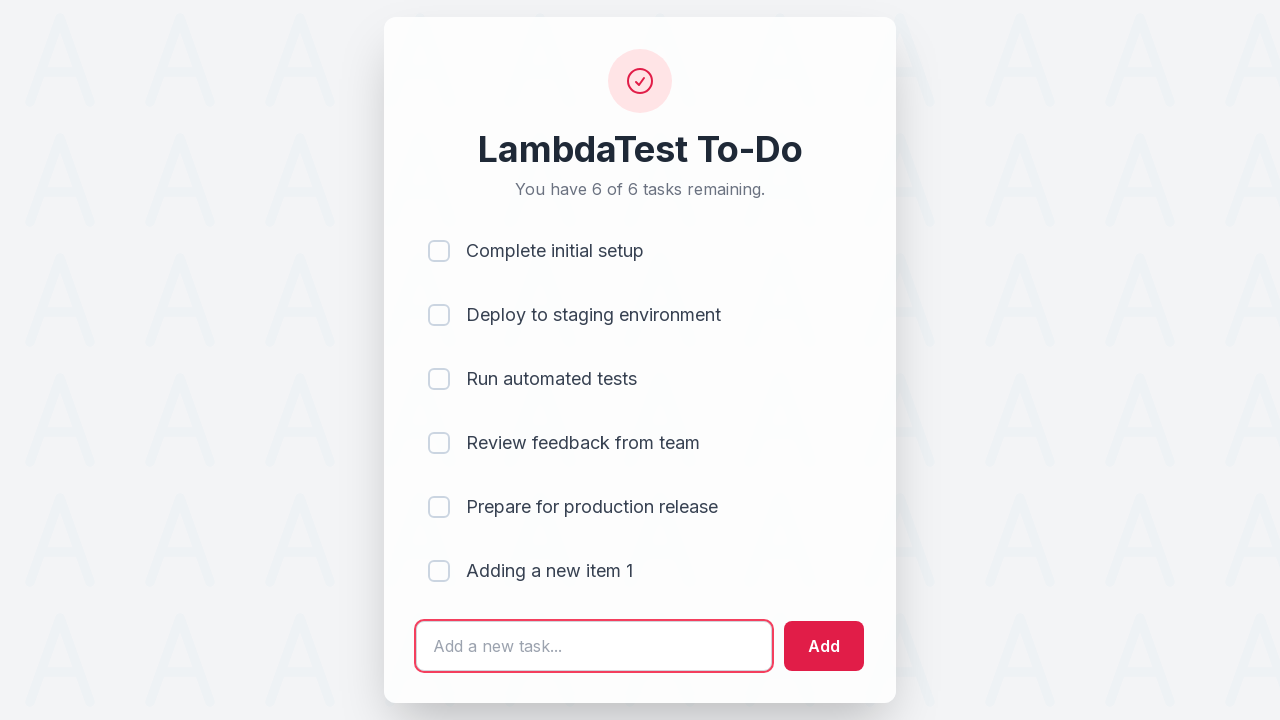

Filled input field with 'Adding a new item 2' on #sampletodotext
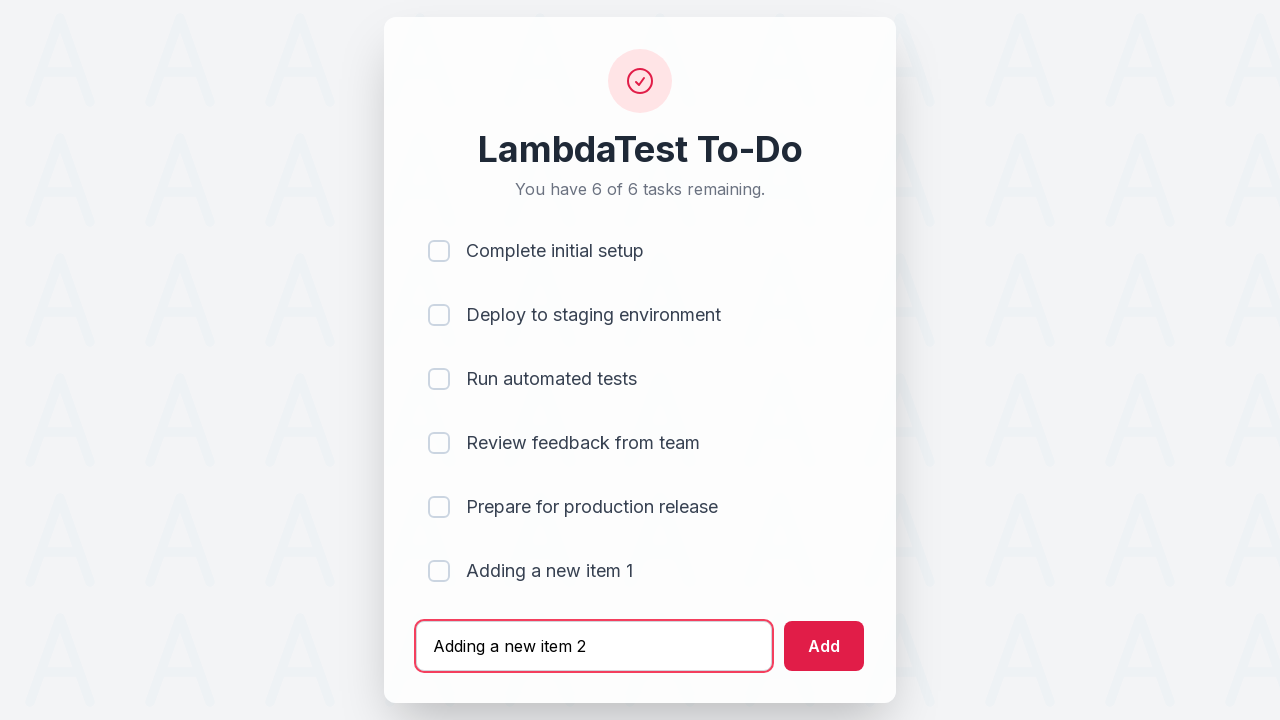

Pressed Enter to add item 2 to the list on #sampletodotext
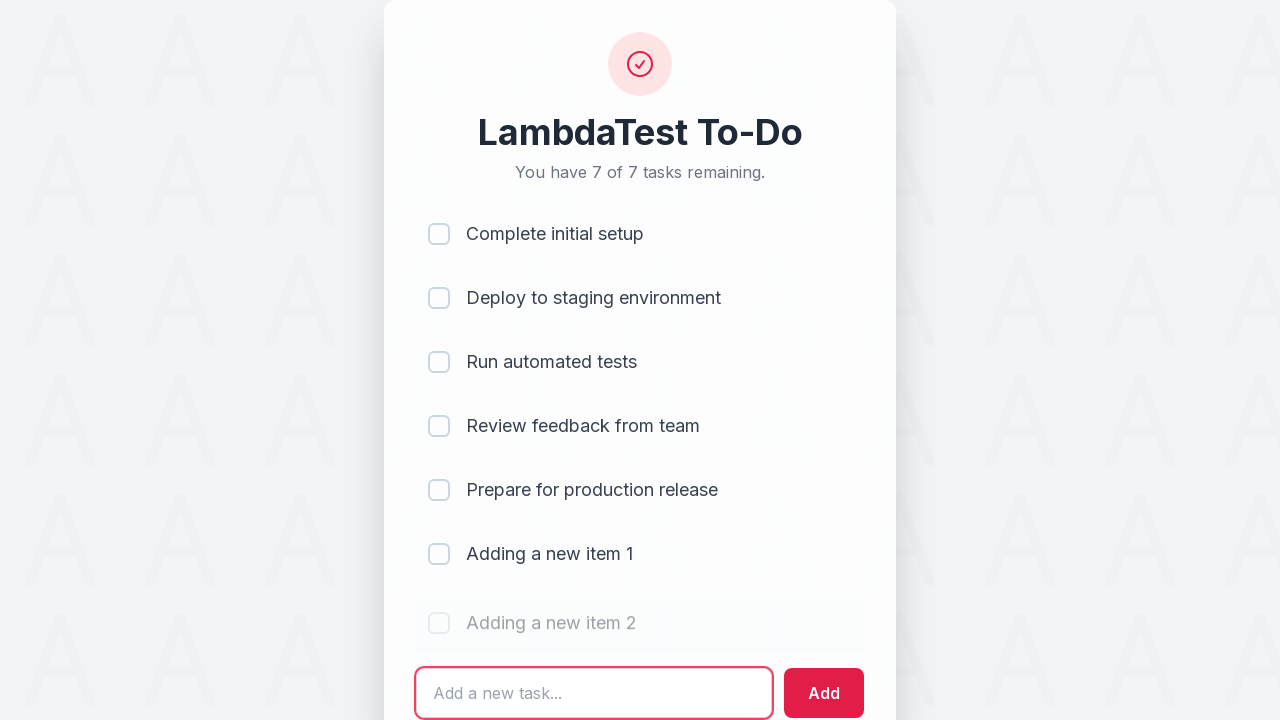

Waited 500ms for item 2 to be added
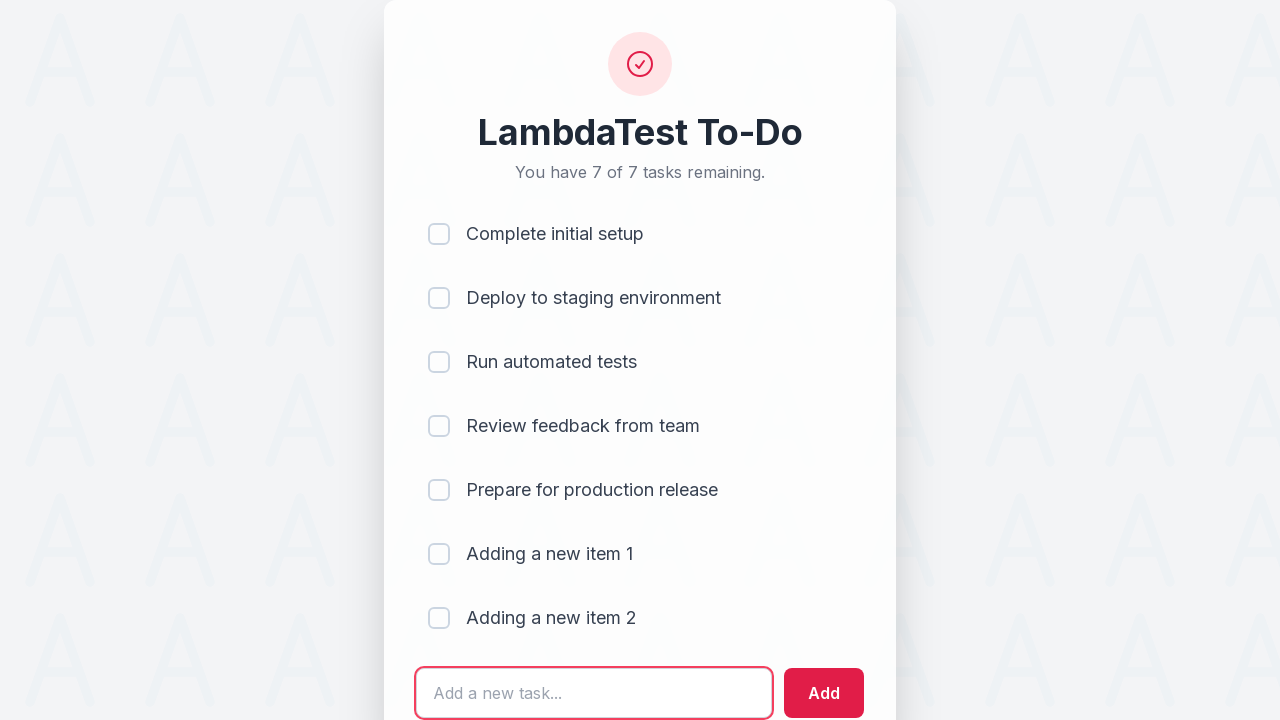

Clicked on todo input field for item 3 at (594, 693) on #sampletodotext
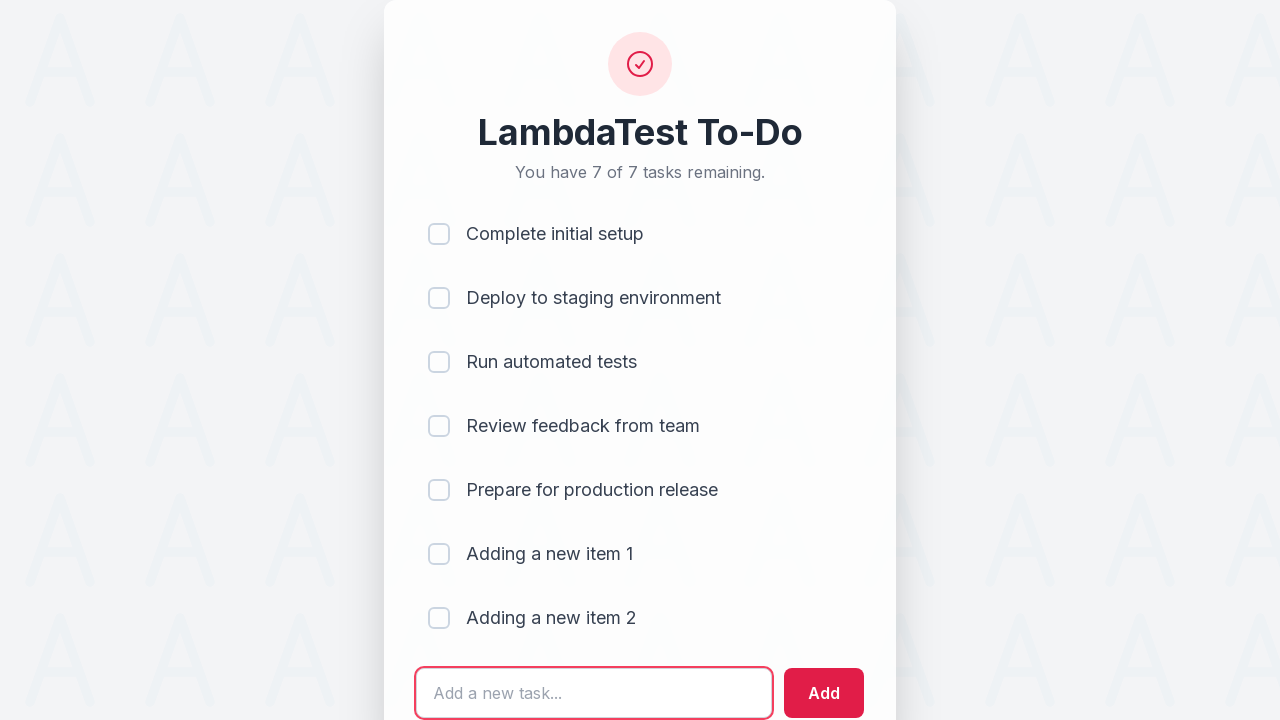

Filled input field with 'Adding a new item 3' on #sampletodotext
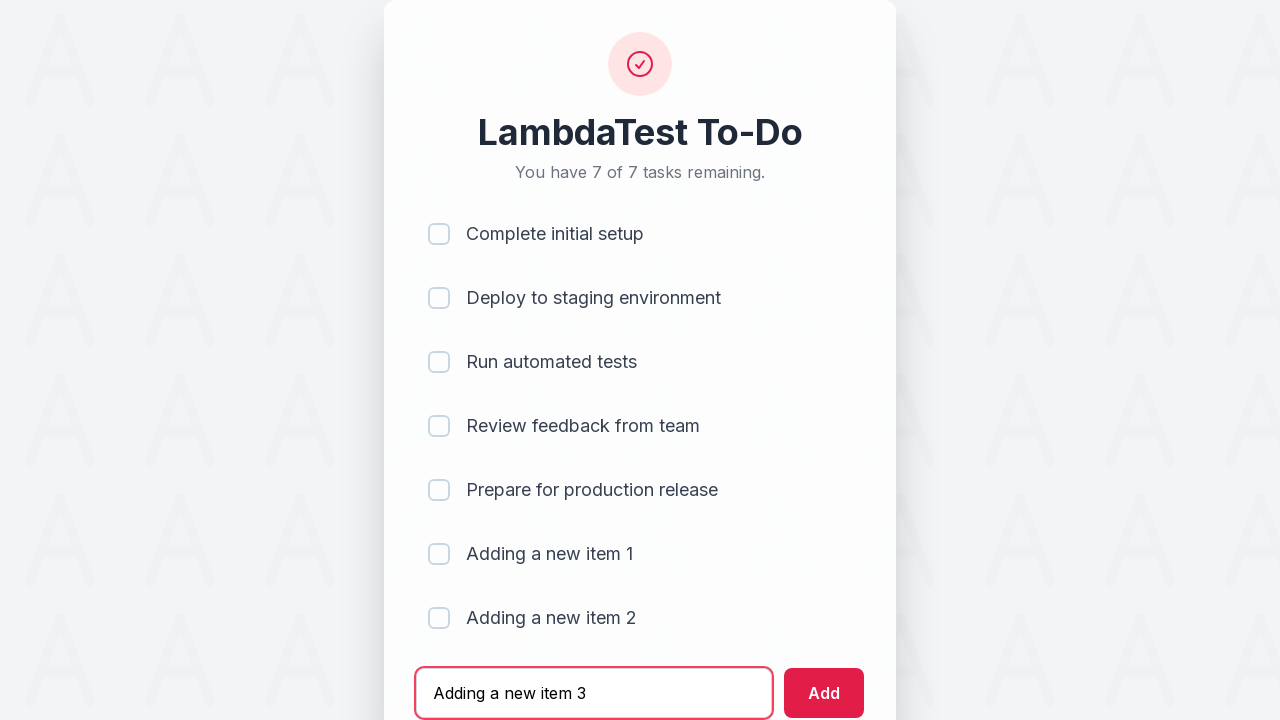

Pressed Enter to add item 3 to the list on #sampletodotext
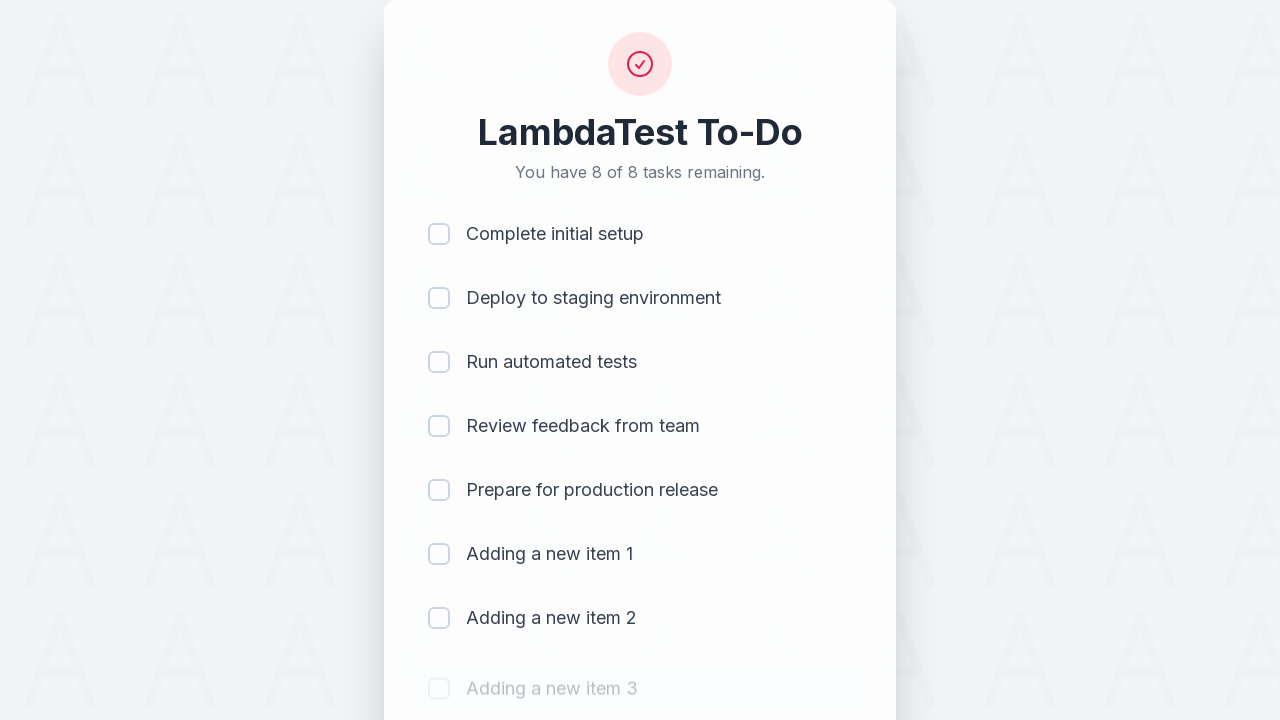

Waited 500ms for item 3 to be added
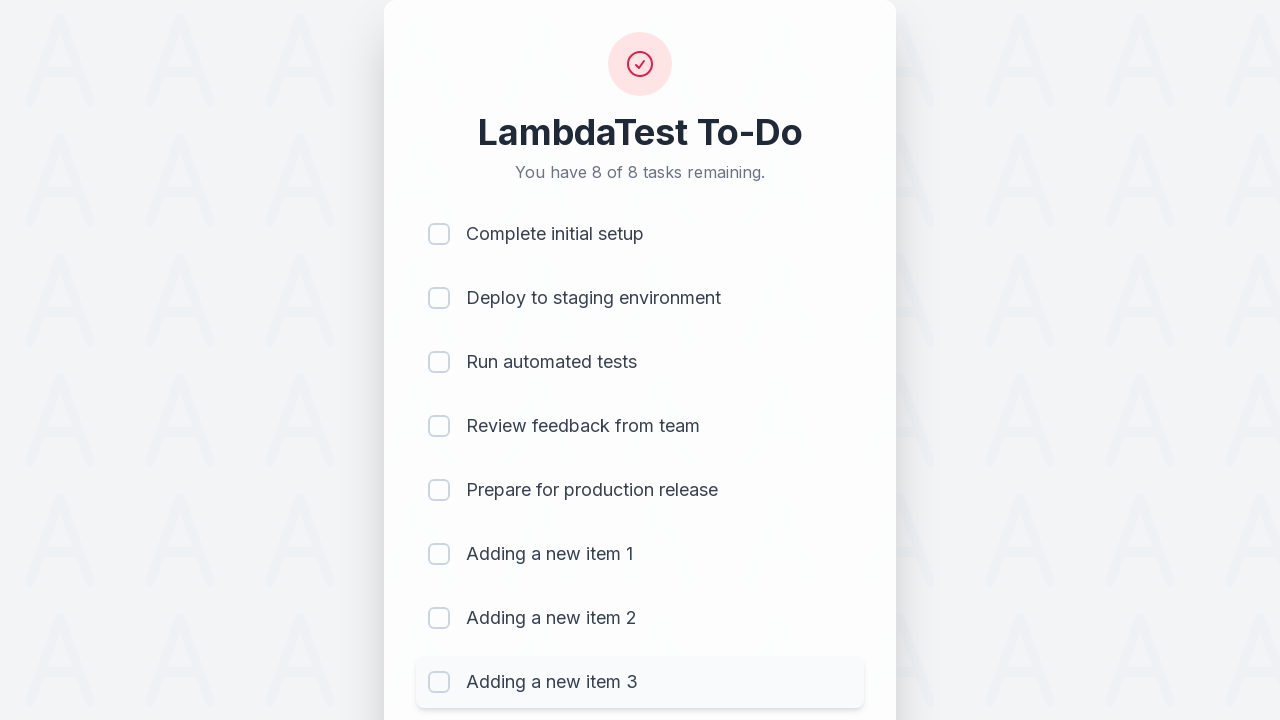

Clicked on todo input field for item 4 at (594, 663) on #sampletodotext
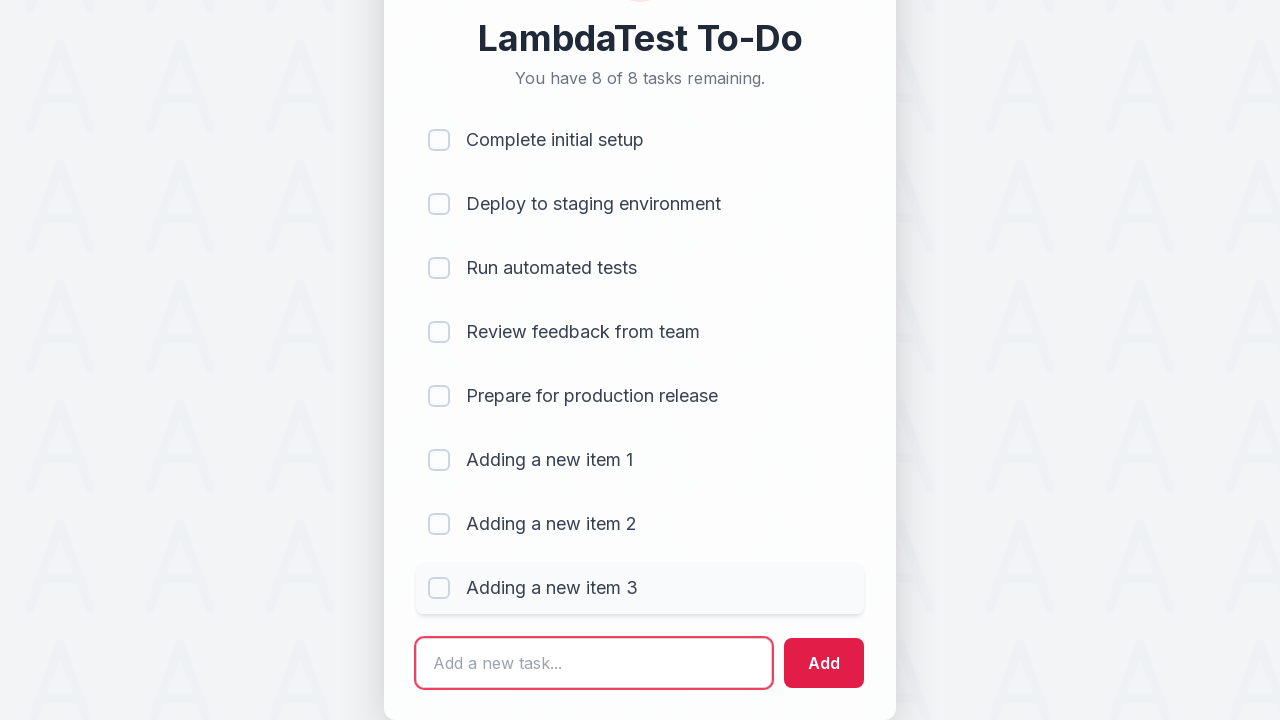

Filled input field with 'Adding a new item 4' on #sampletodotext
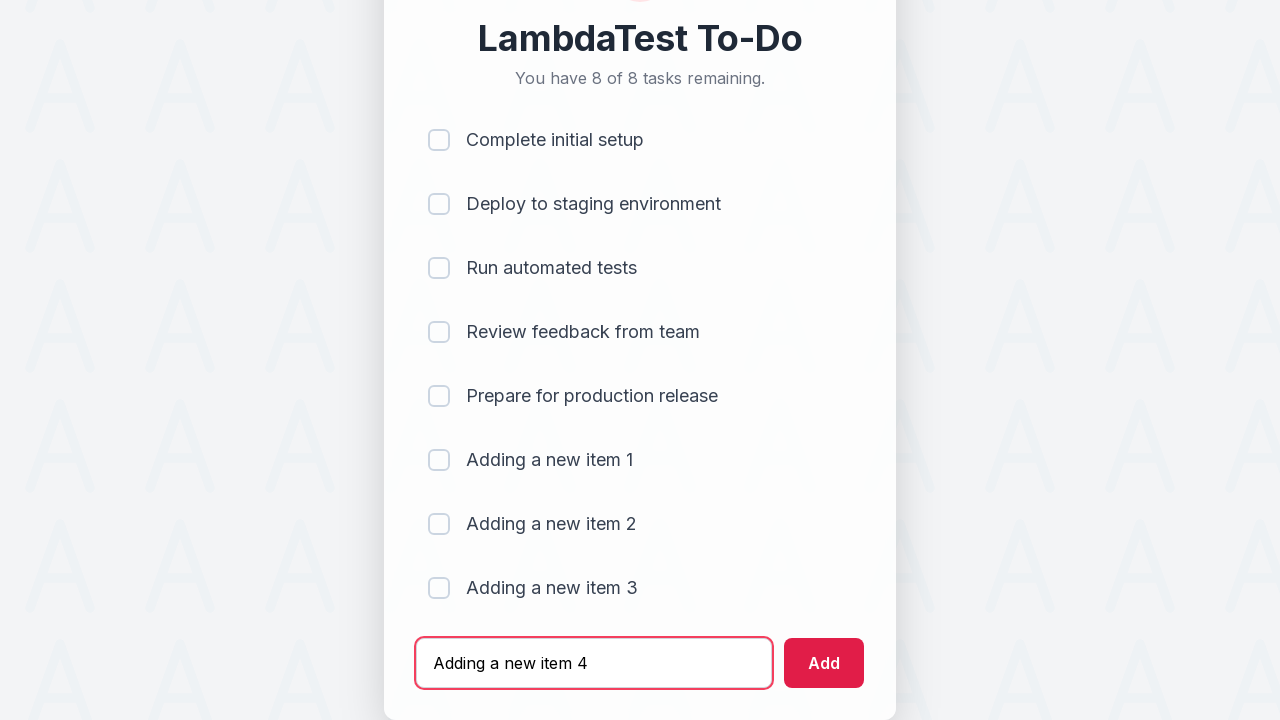

Pressed Enter to add item 4 to the list on #sampletodotext
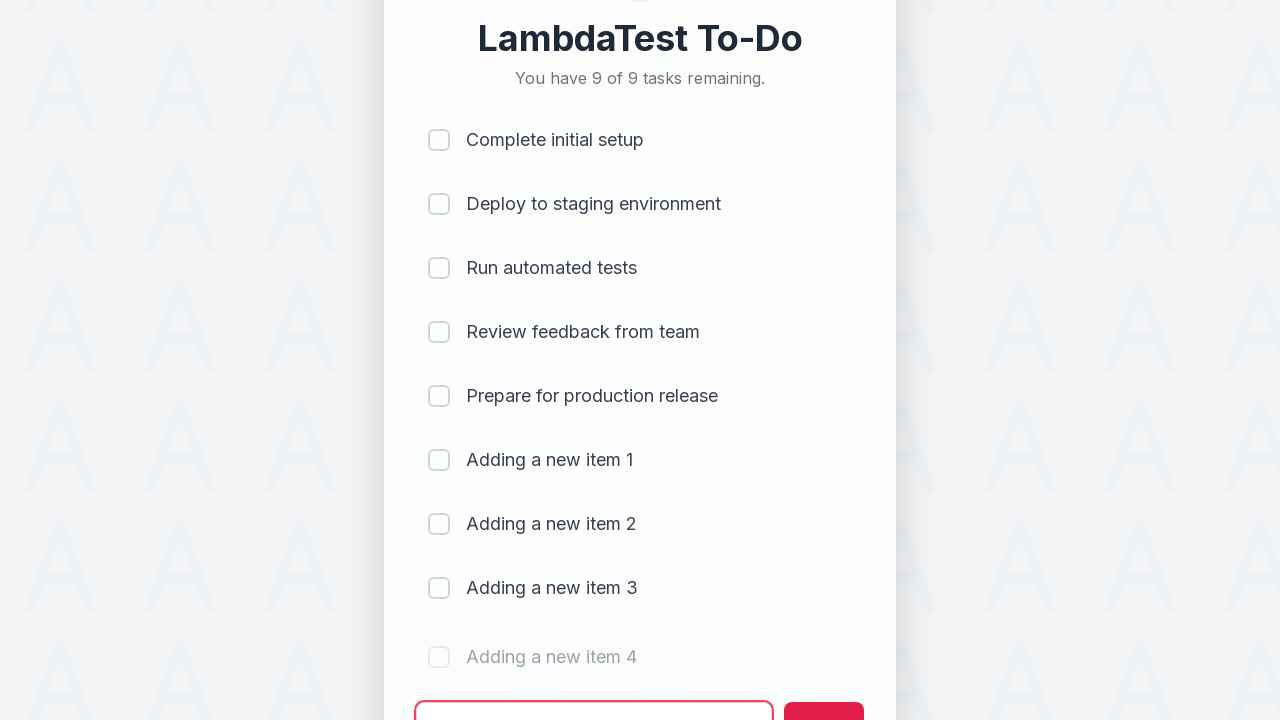

Waited 500ms for item 4 to be added
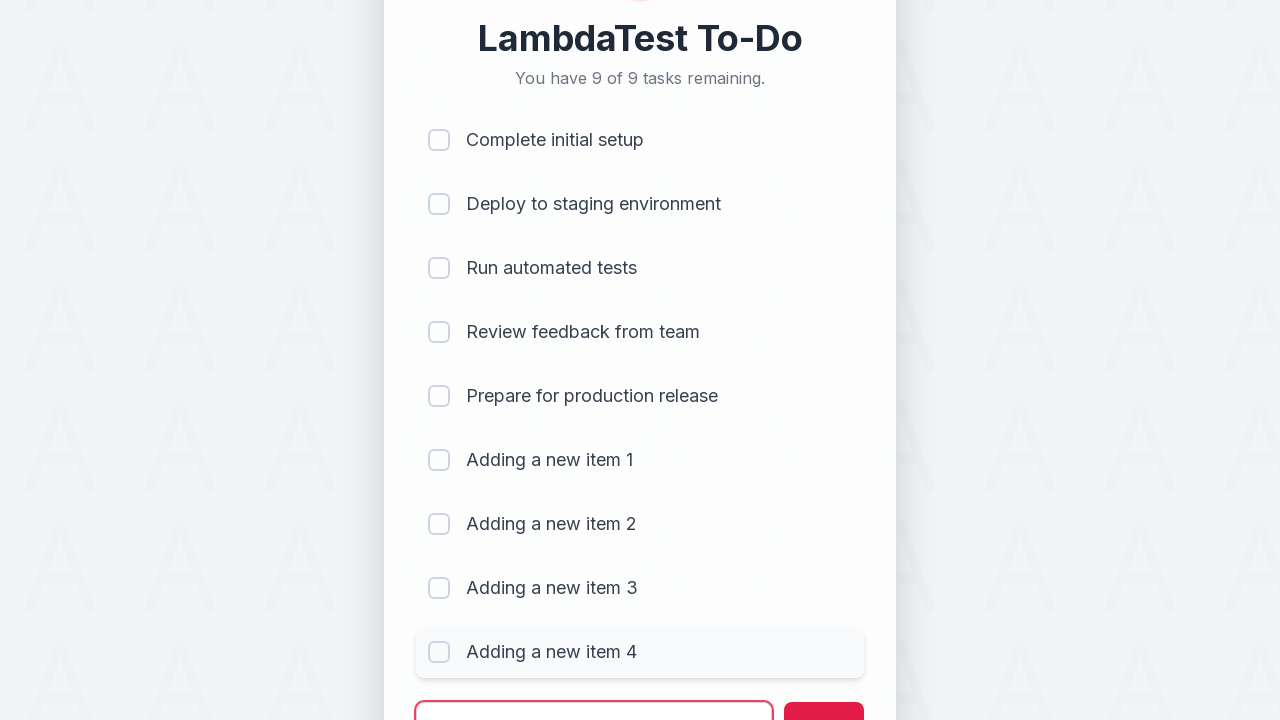

Clicked on todo input field for item 5 at (594, 695) on #sampletodotext
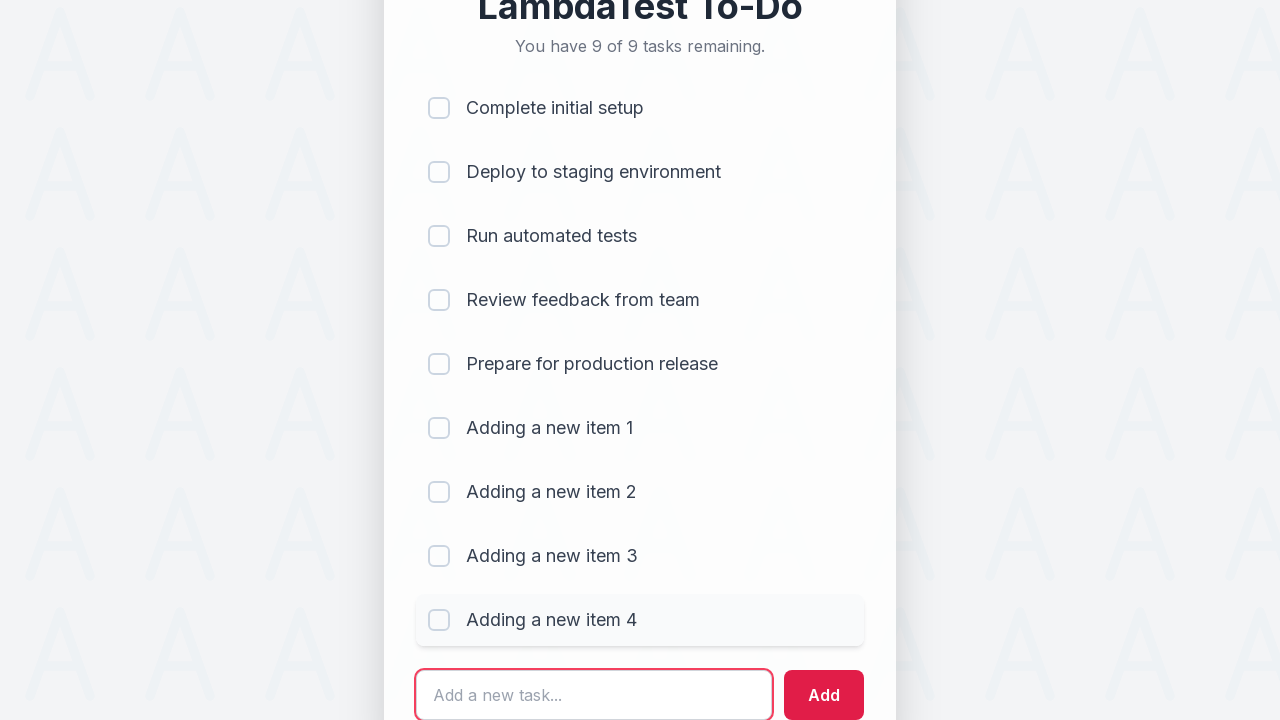

Filled input field with 'Adding a new item 5' on #sampletodotext
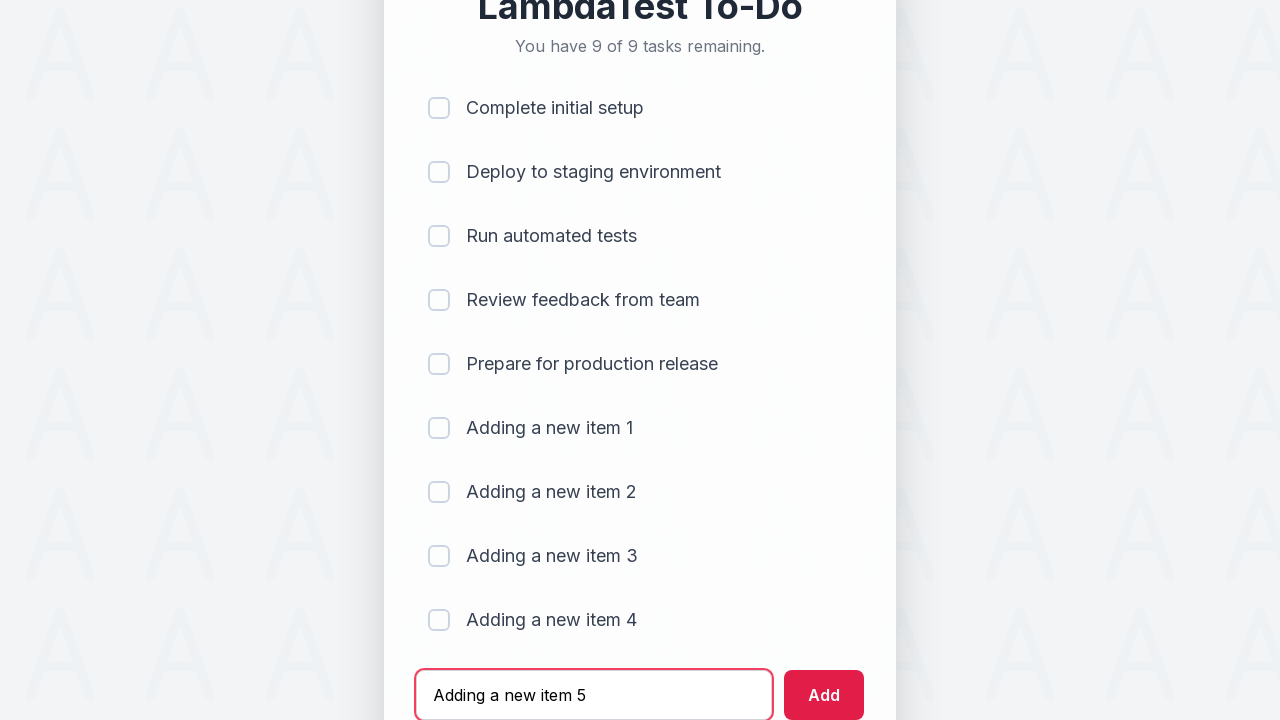

Pressed Enter to add item 5 to the list on #sampletodotext
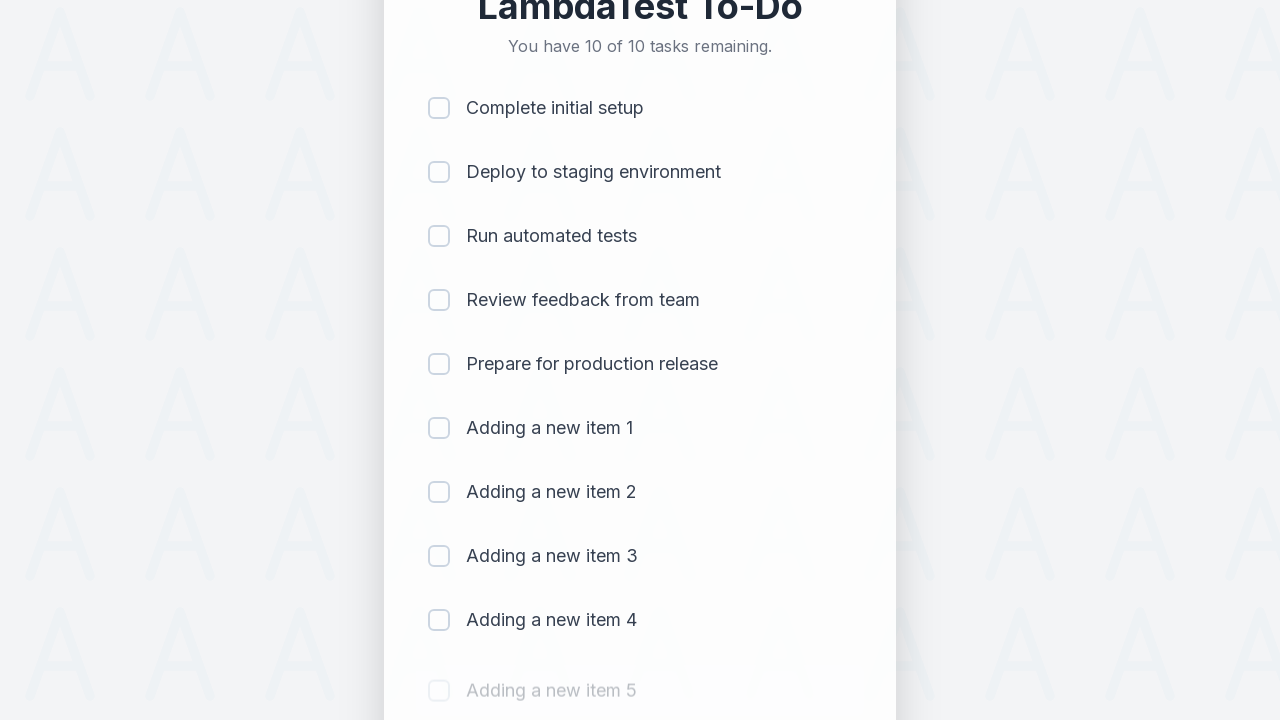

Waited 500ms for item 5 to be added
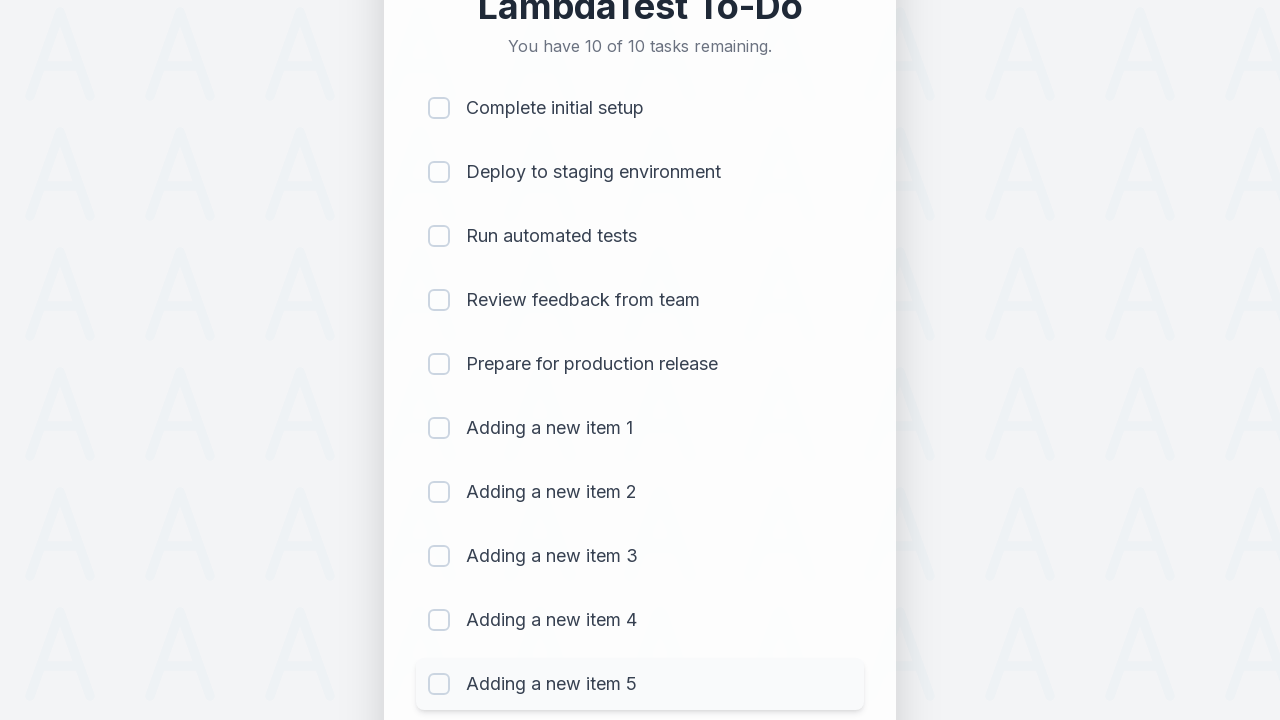

Clicked checkbox for item 1 to mark as completed at (439, 108) on (//input[@type='checkbox'])[1]
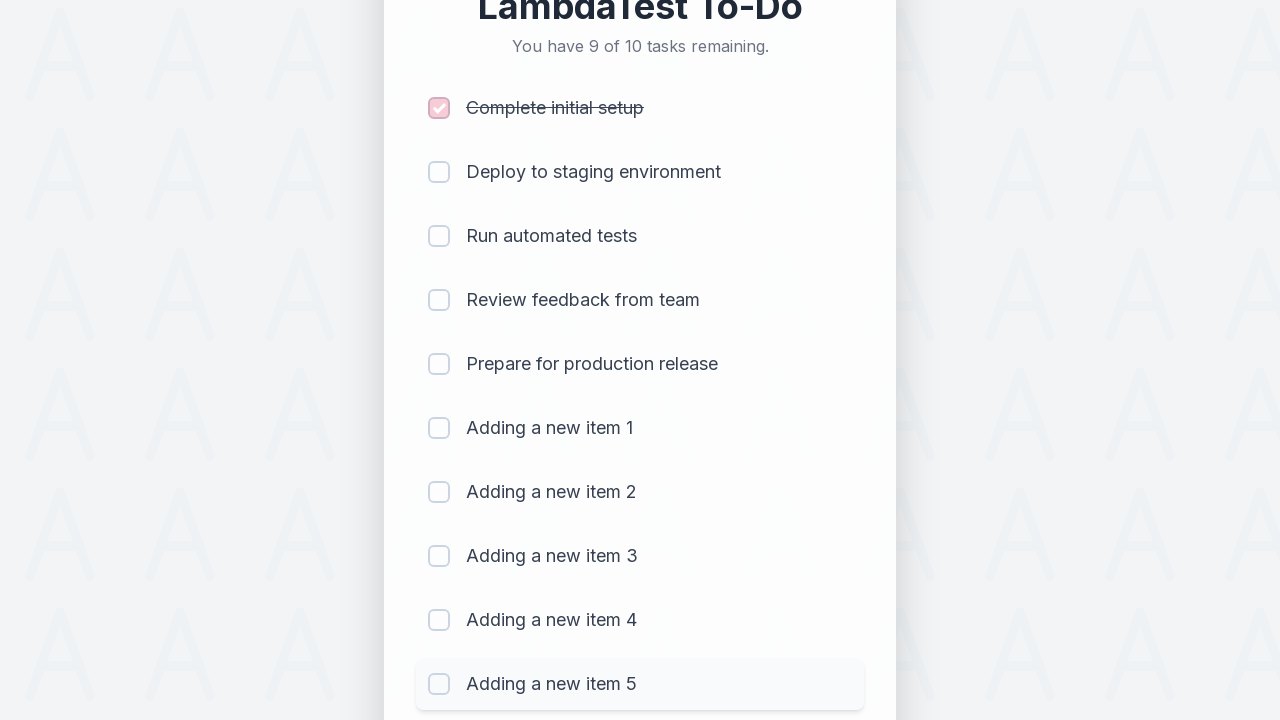

Waited 300ms after marking item 1 as completed
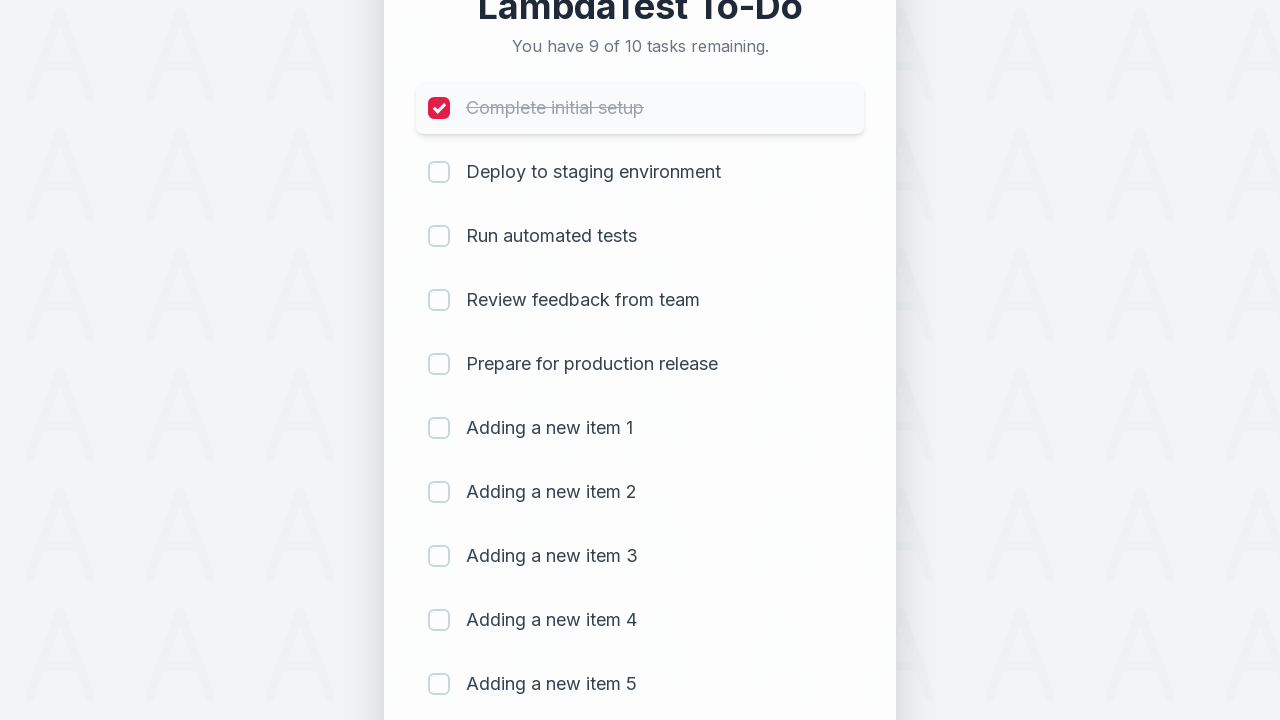

Clicked checkbox for item 2 to mark as completed at (439, 172) on (//input[@type='checkbox'])[2]
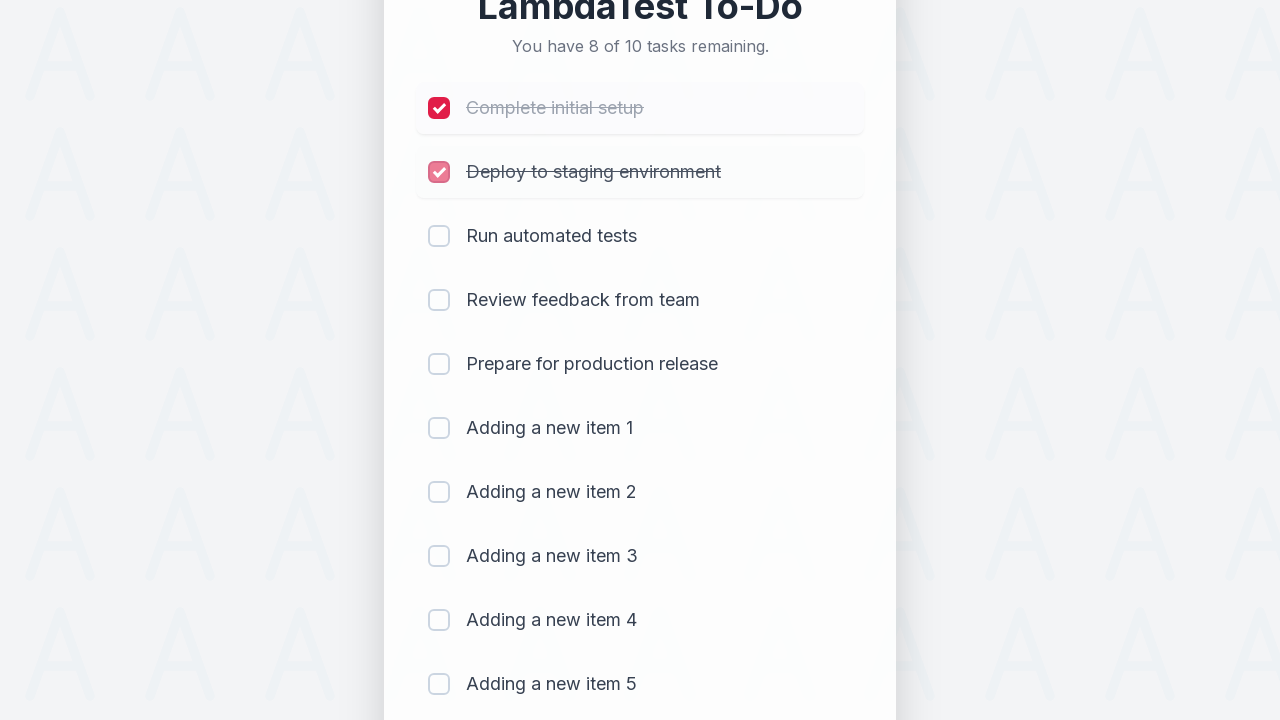

Waited 300ms after marking item 2 as completed
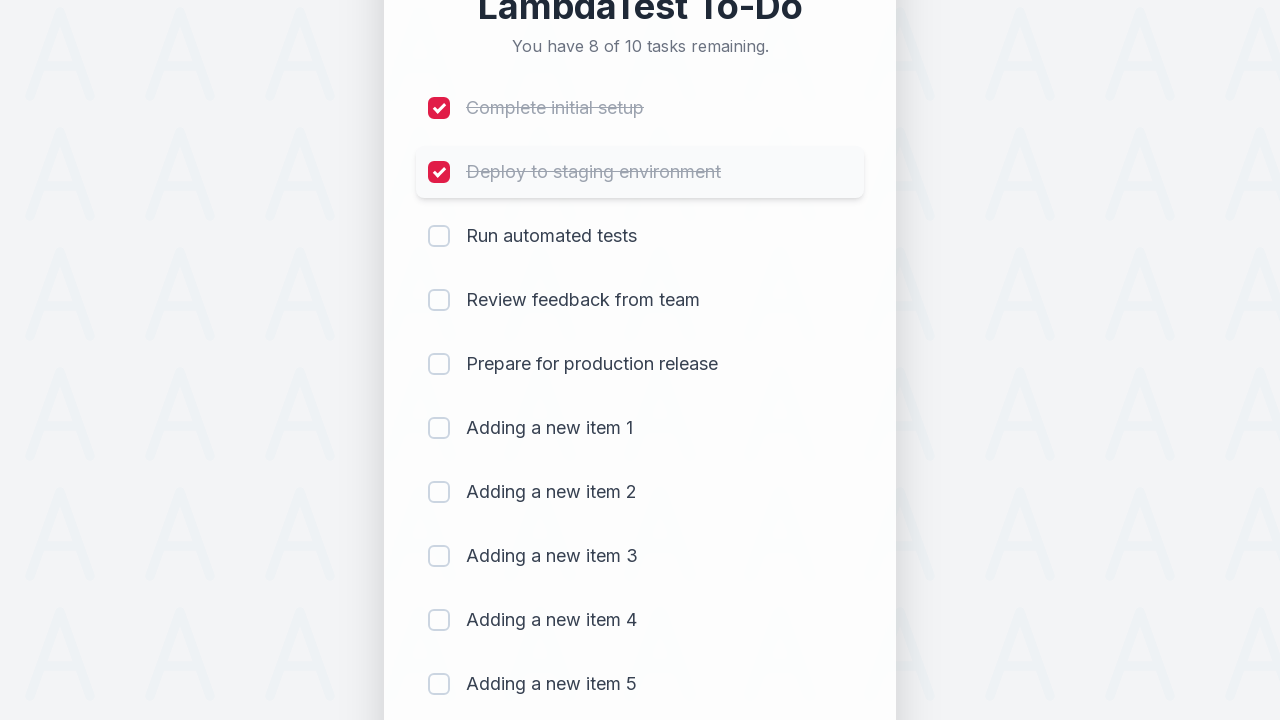

Clicked checkbox for item 3 to mark as completed at (439, 236) on (//input[@type='checkbox'])[3]
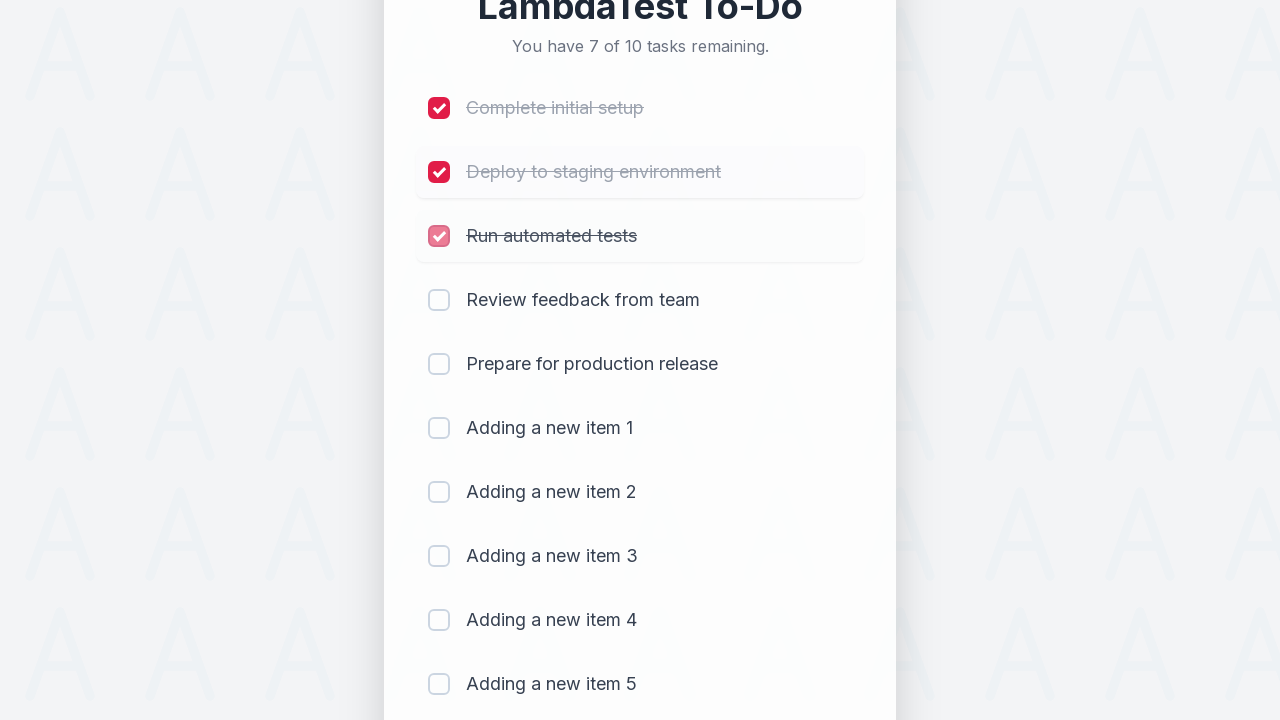

Waited 300ms after marking item 3 as completed
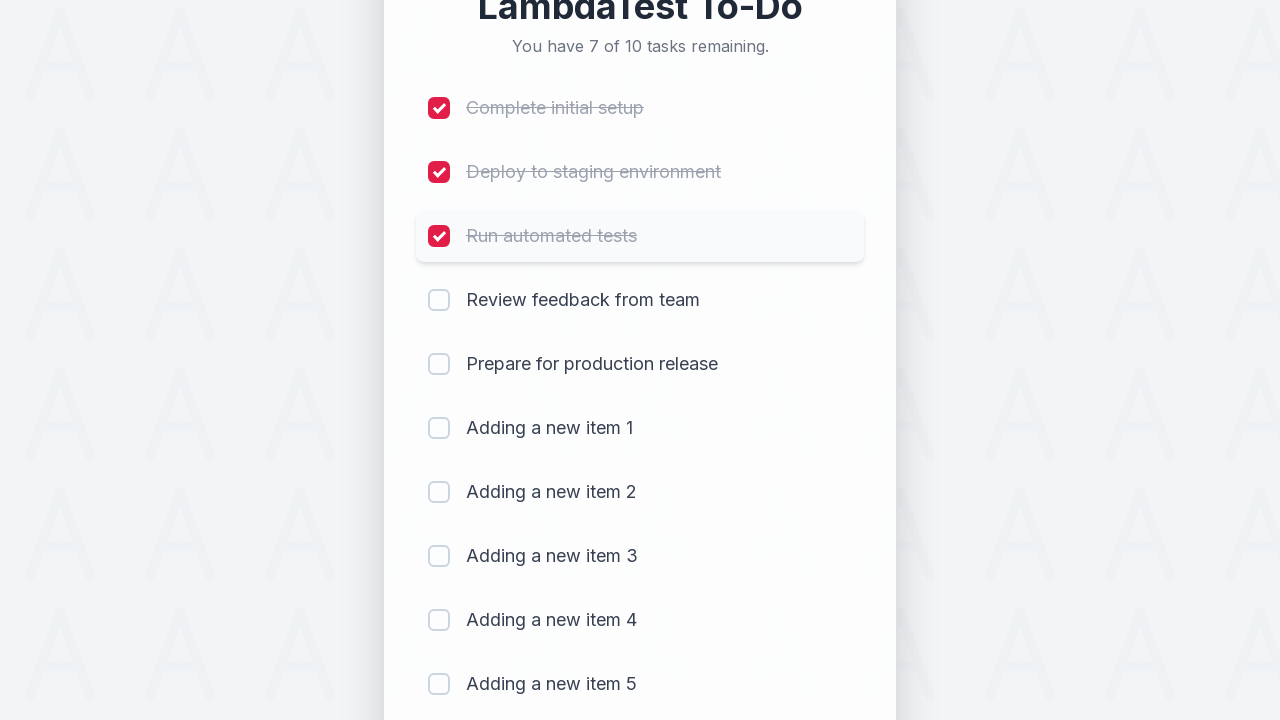

Clicked checkbox for item 4 to mark as completed at (439, 300) on (//input[@type='checkbox'])[4]
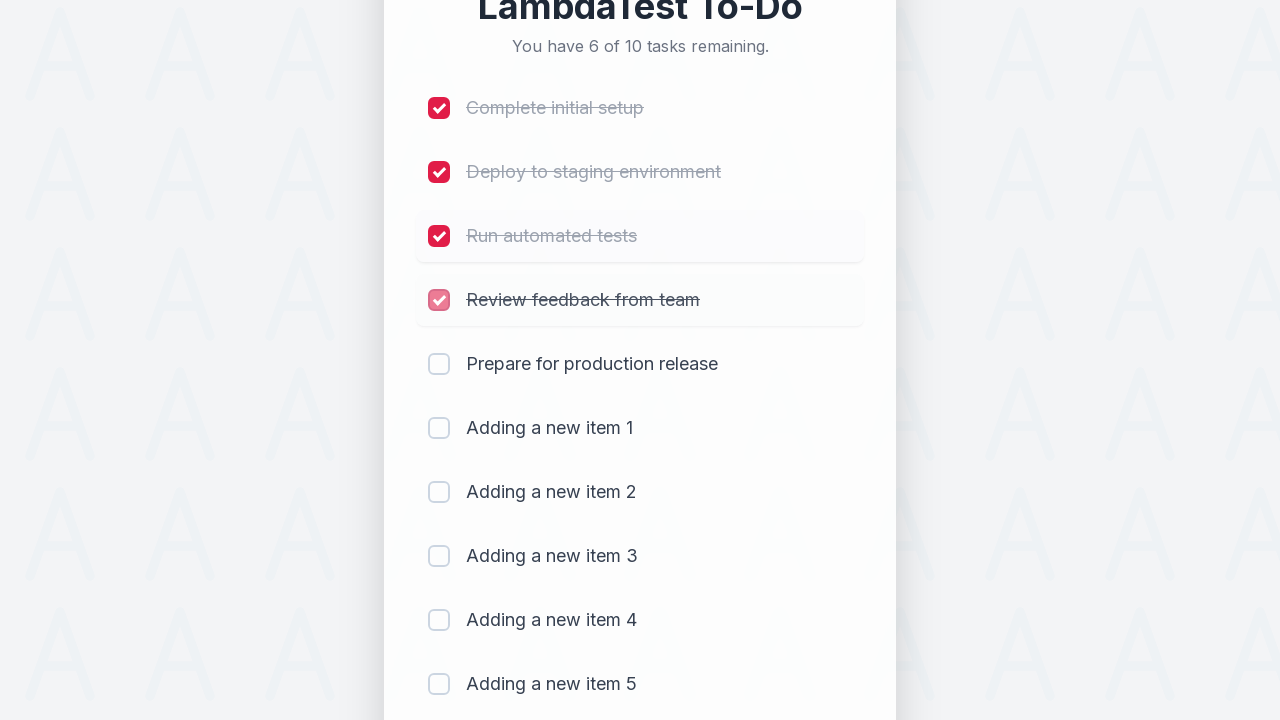

Waited 300ms after marking item 4 as completed
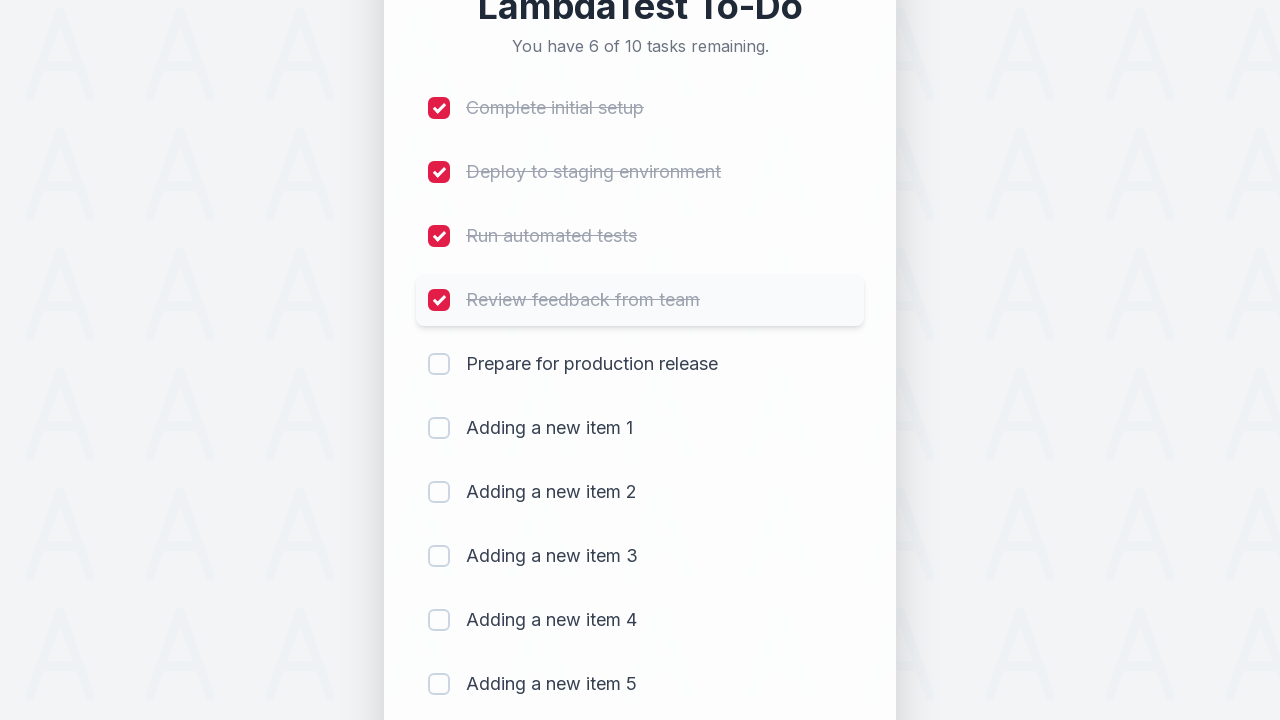

Clicked checkbox for item 5 to mark as completed at (439, 364) on (//input[@type='checkbox'])[5]
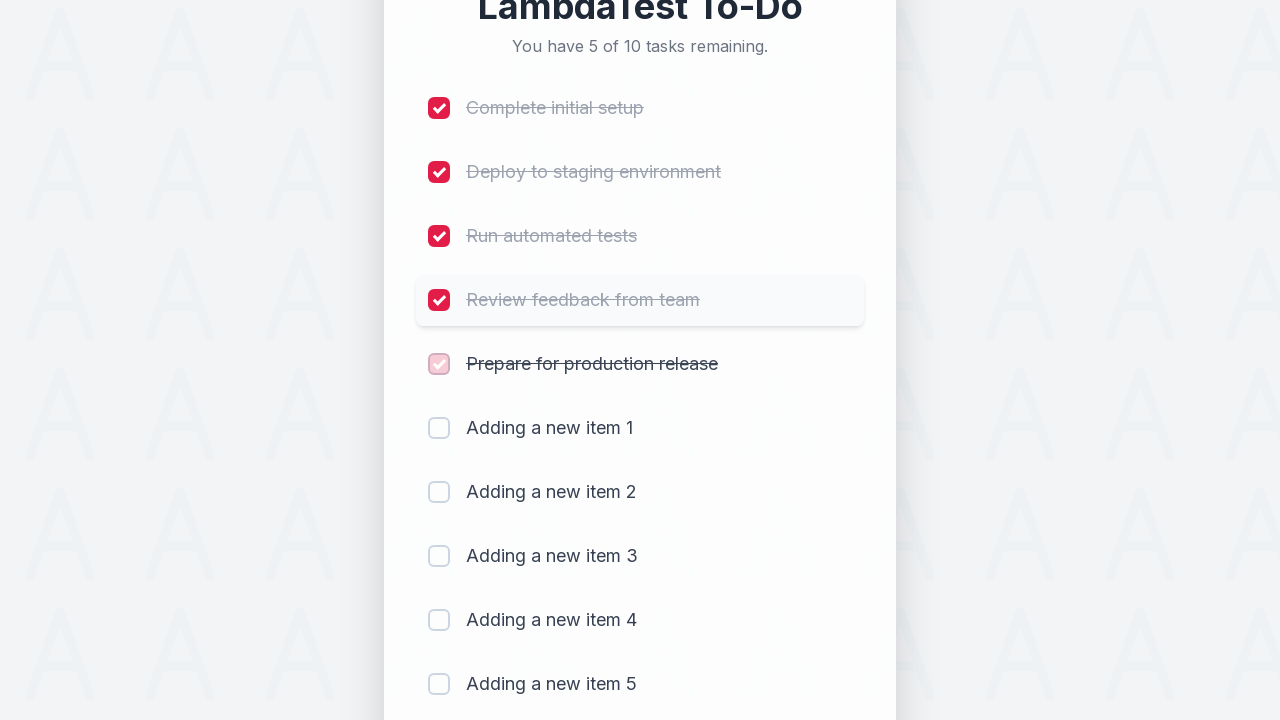

Waited 300ms after marking item 5 as completed
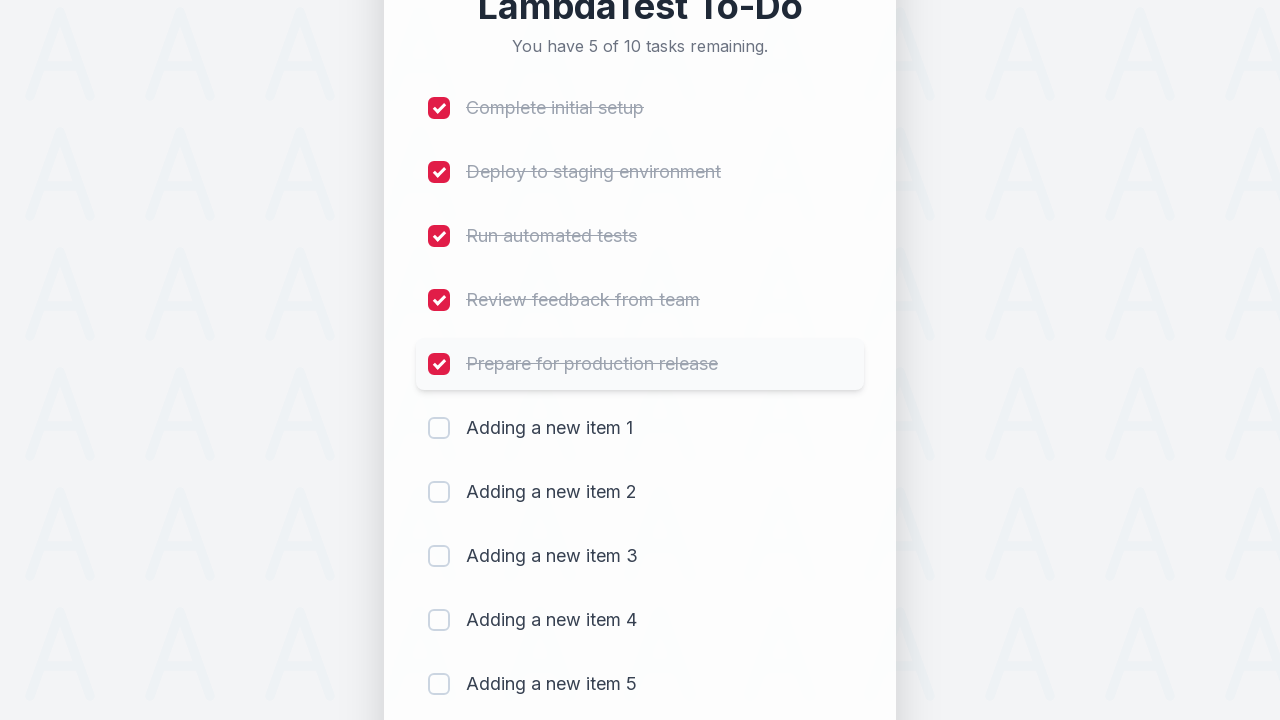

Clicked checkbox for item 6 to mark as completed at (439, 428) on (//input[@type='checkbox'])[6]
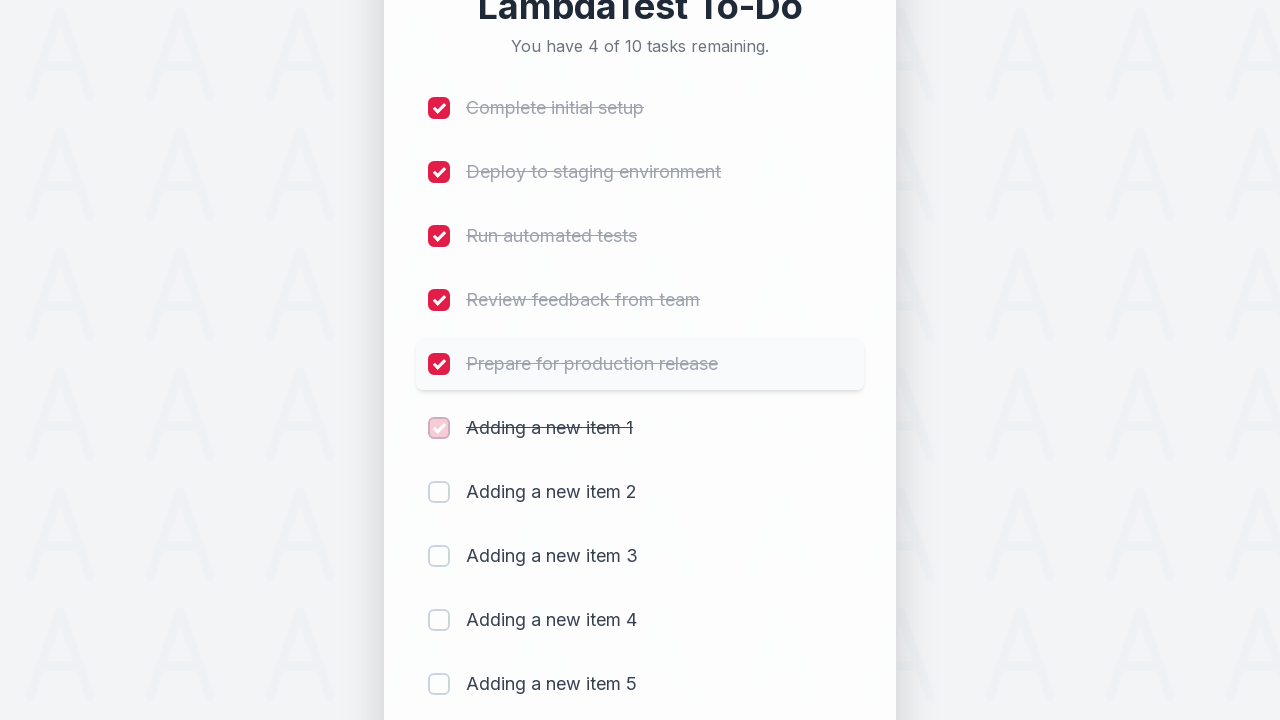

Waited 300ms after marking item 6 as completed
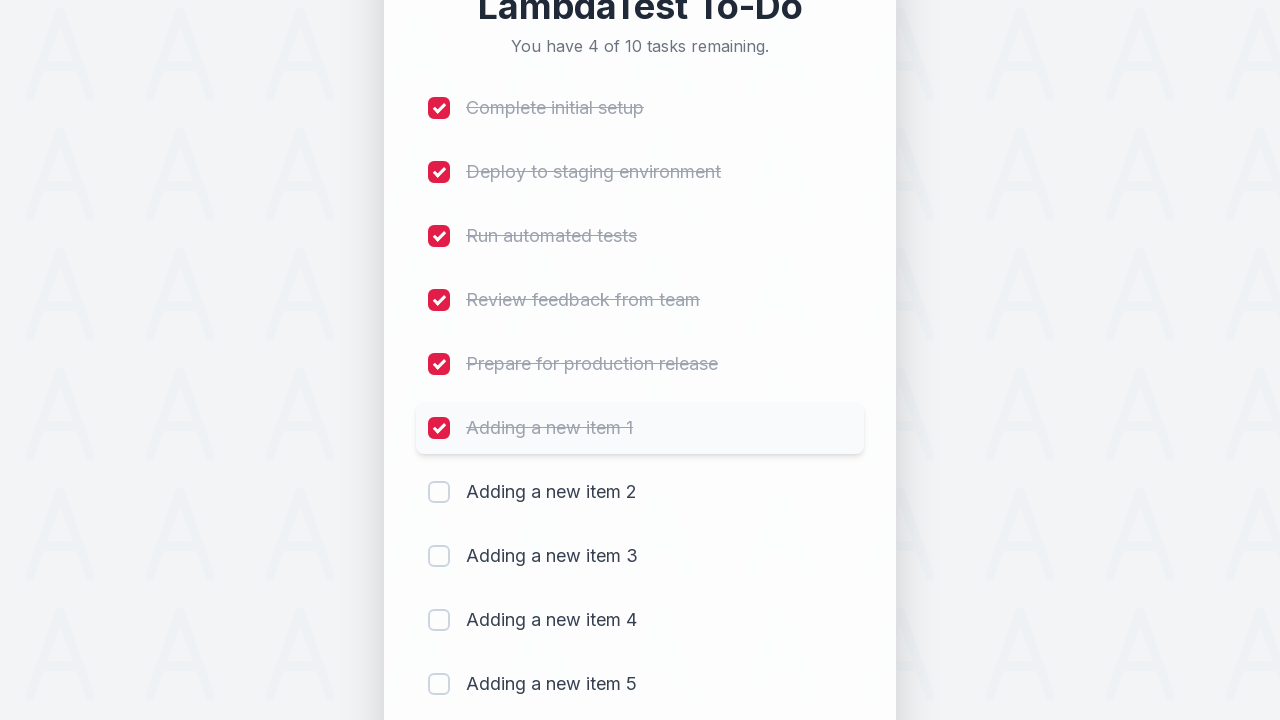

Clicked checkbox for item 7 to mark as completed at (439, 492) on (//input[@type='checkbox'])[7]
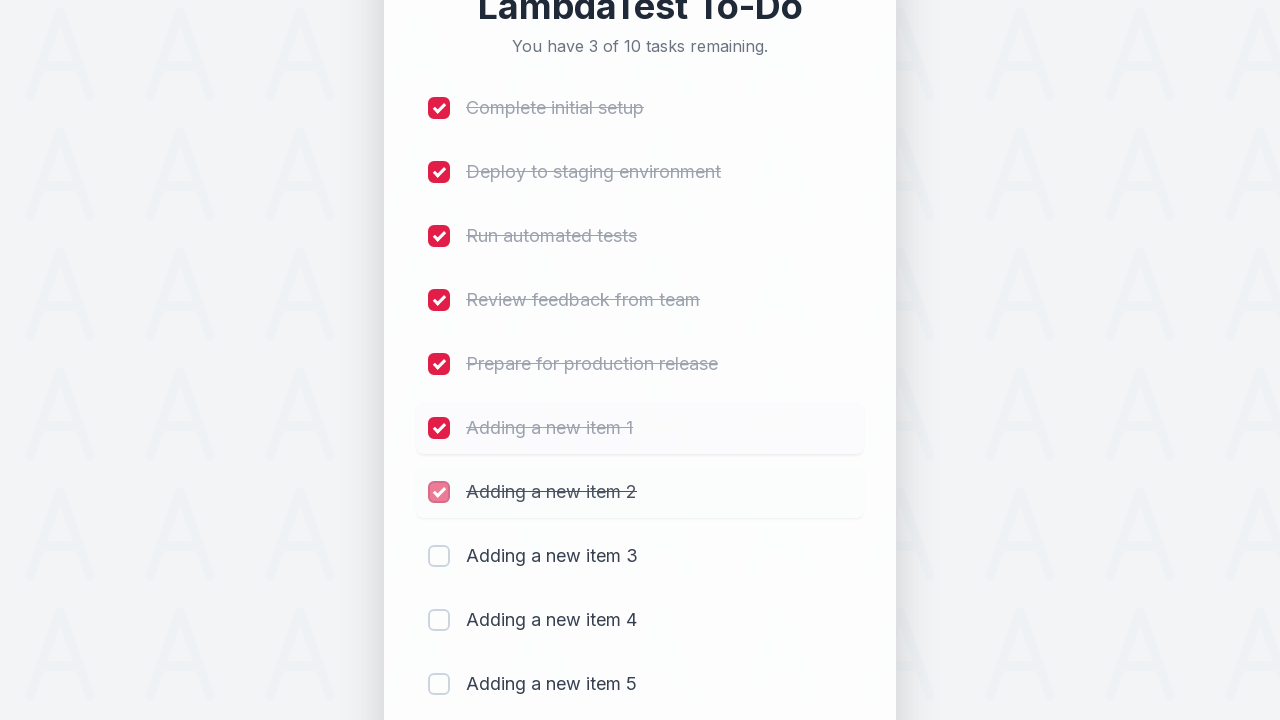

Waited 300ms after marking item 7 as completed
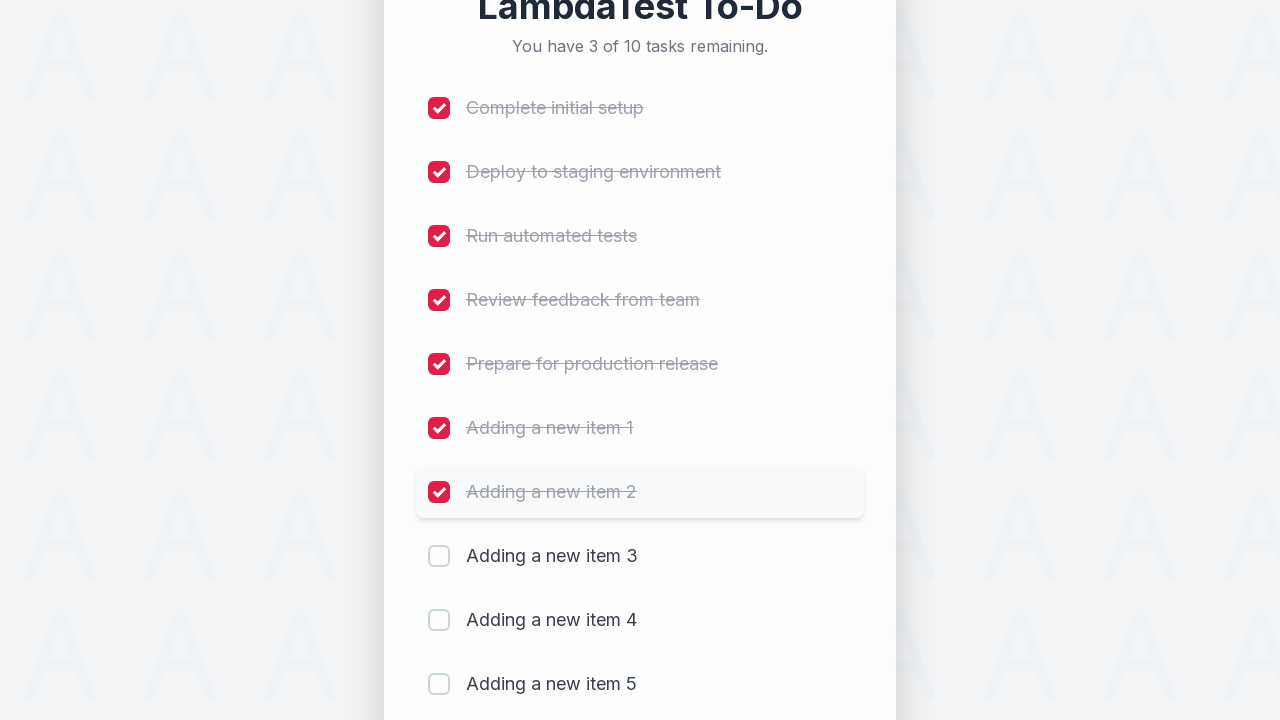

Clicked checkbox for item 8 to mark as completed at (439, 556) on (//input[@type='checkbox'])[8]
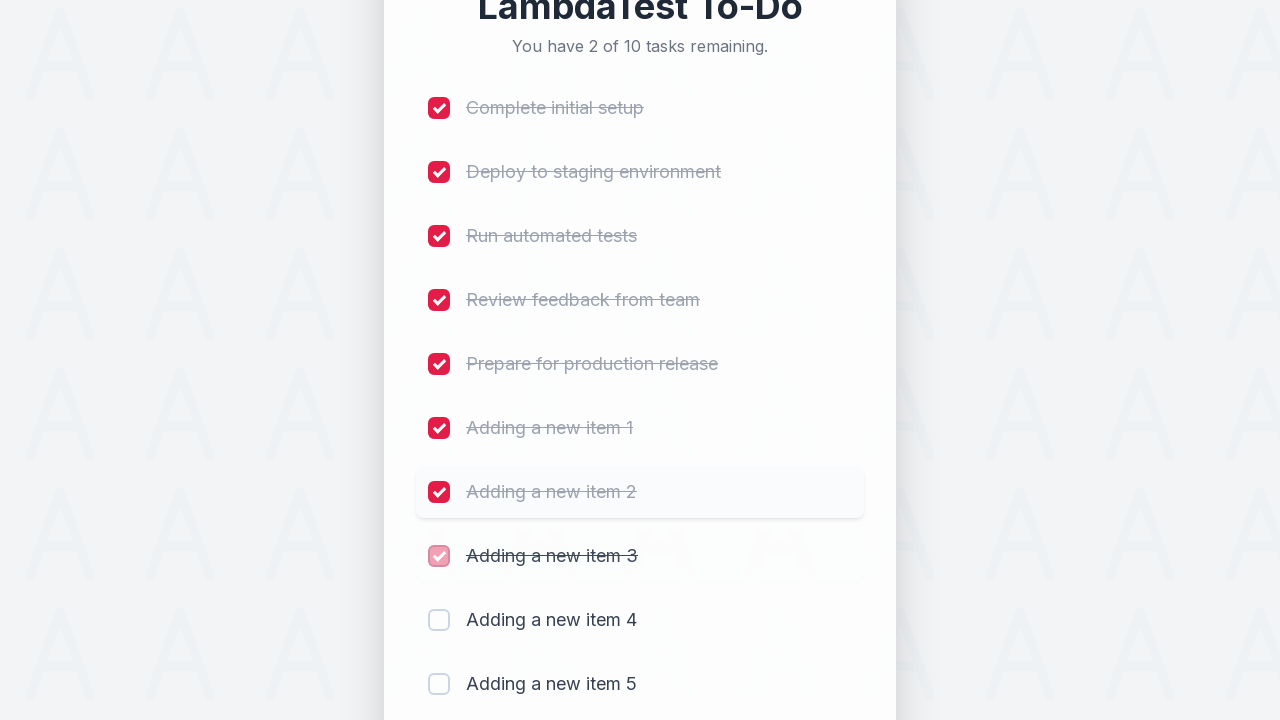

Waited 300ms after marking item 8 as completed
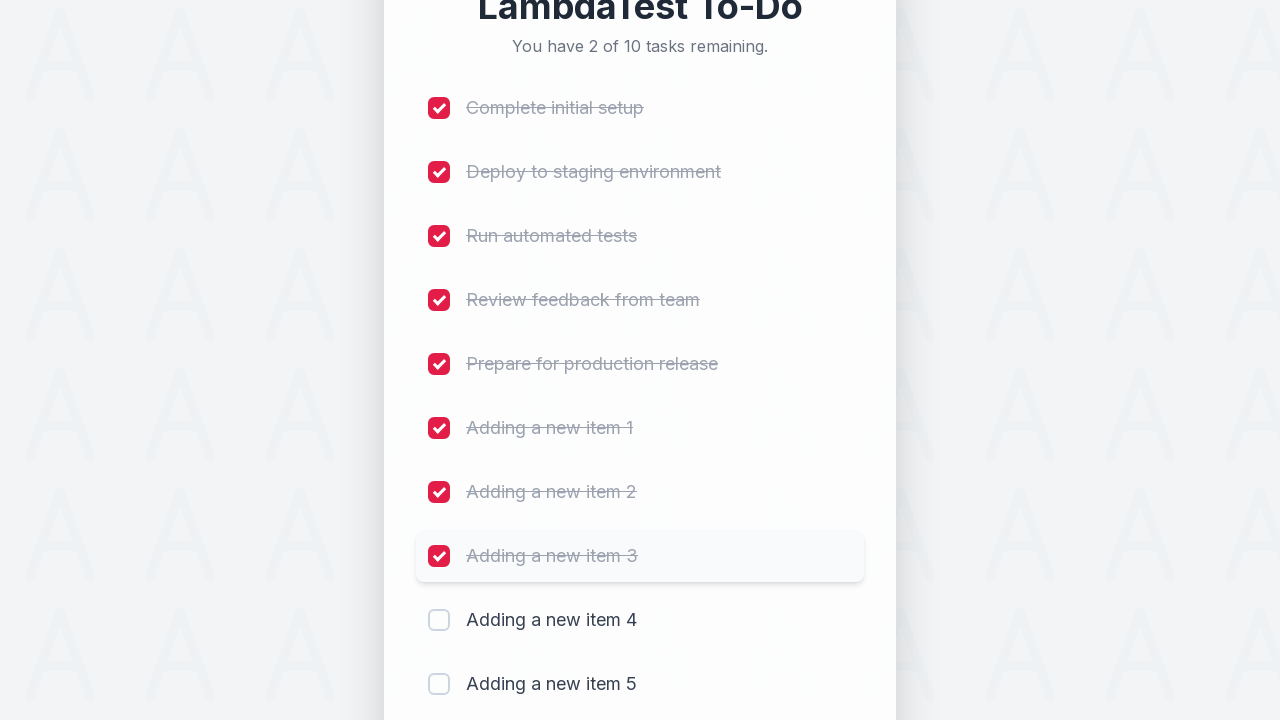

Clicked checkbox for item 9 to mark as completed at (439, 620) on (//input[@type='checkbox'])[9]
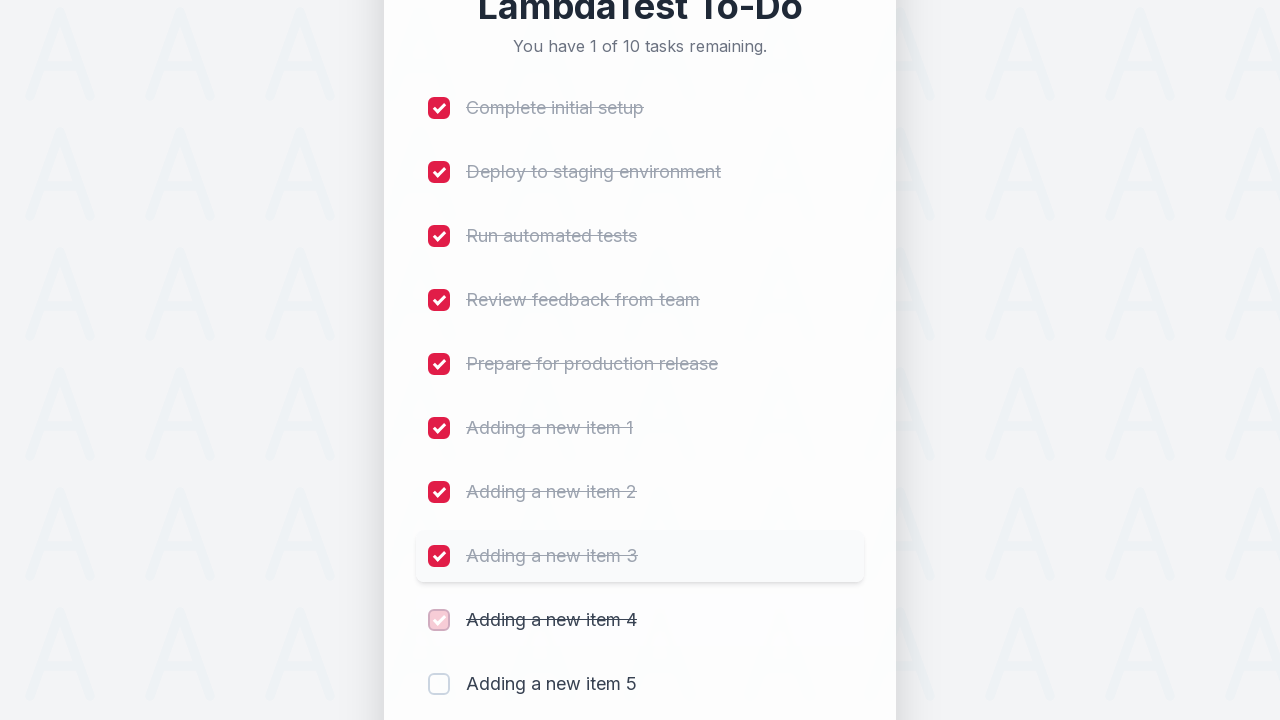

Waited 300ms after marking item 9 as completed
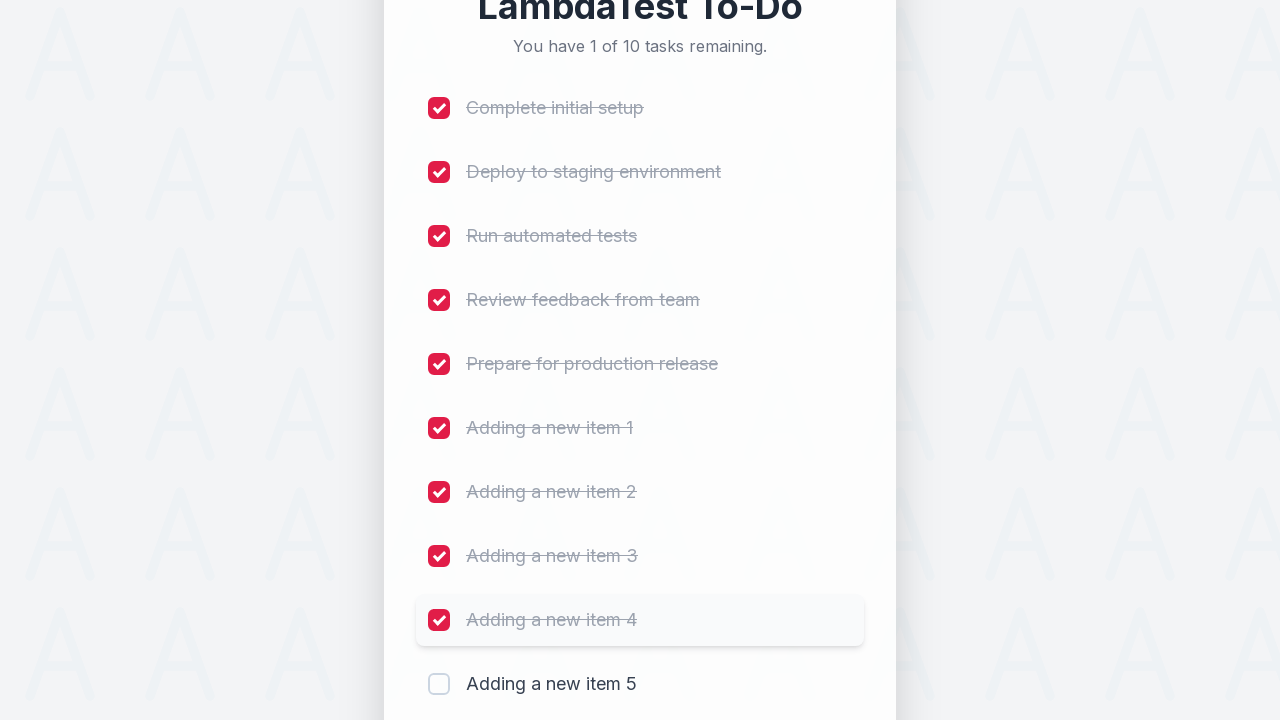

Clicked checkbox for item 10 to mark as completed at (439, 684) on (//input[@type='checkbox'])[10]
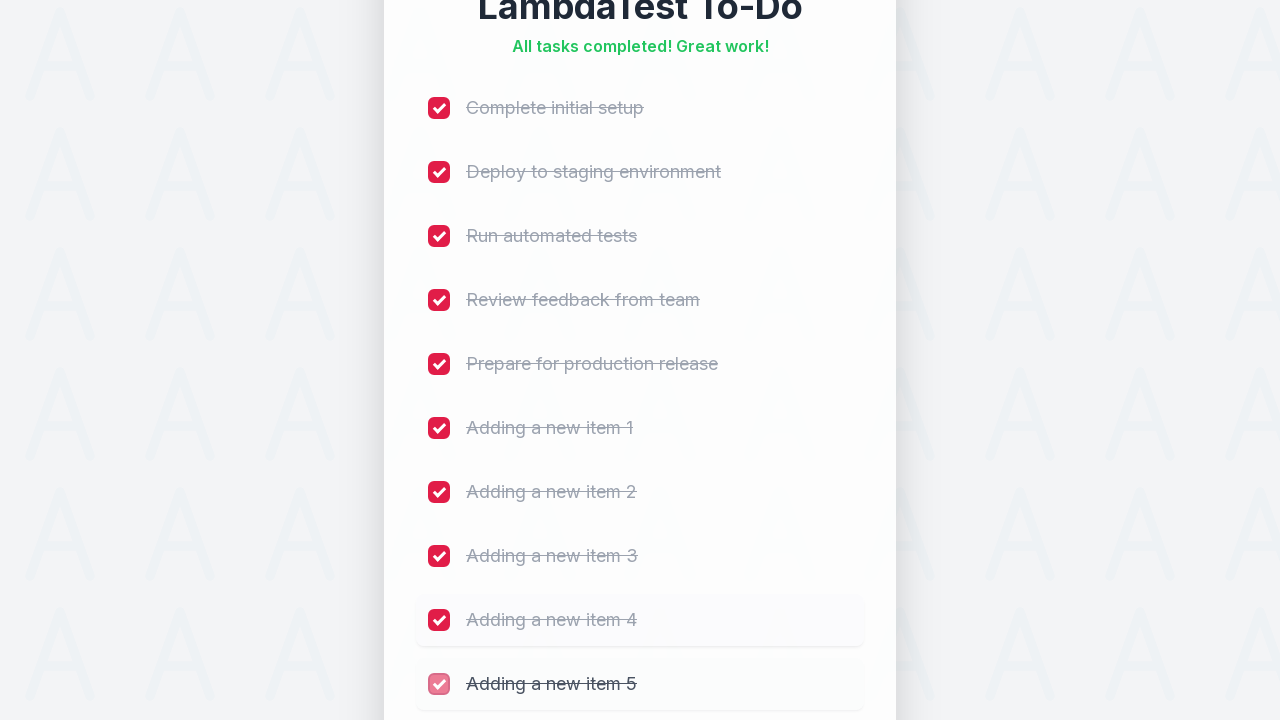

Waited 300ms after marking item 10 as completed
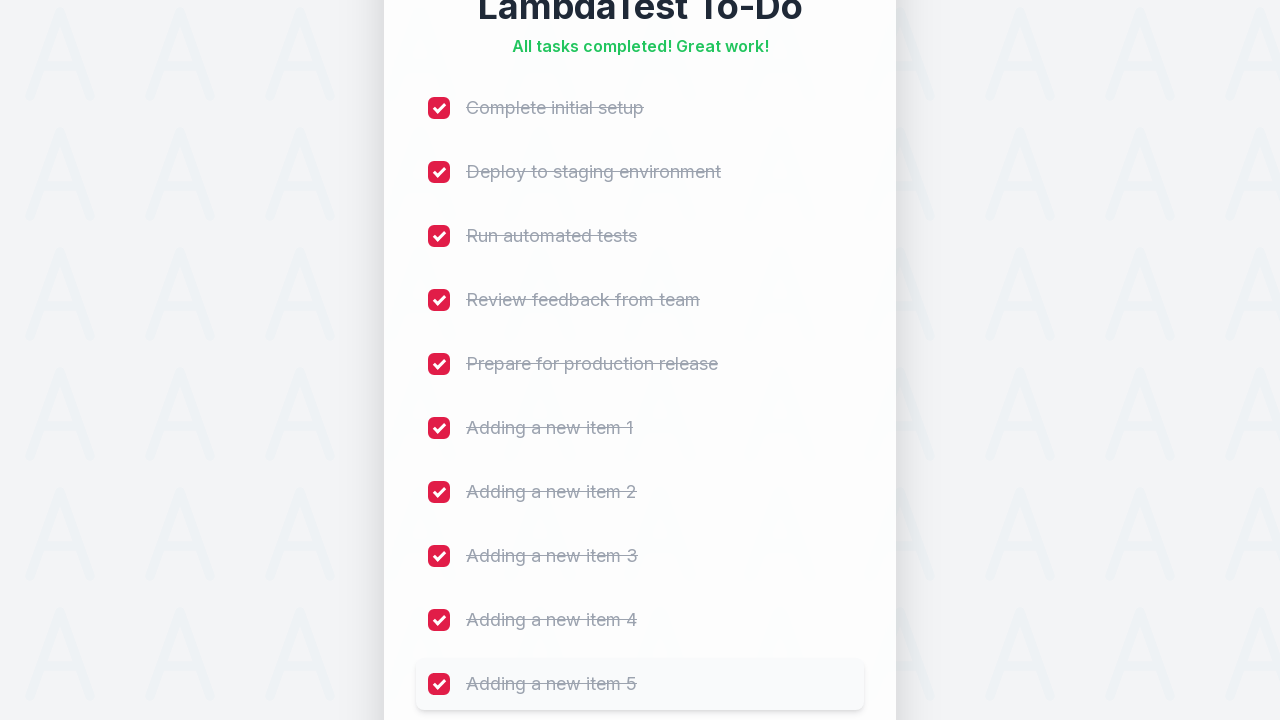

Verified all items are marked as completed by waiting for completion indicator
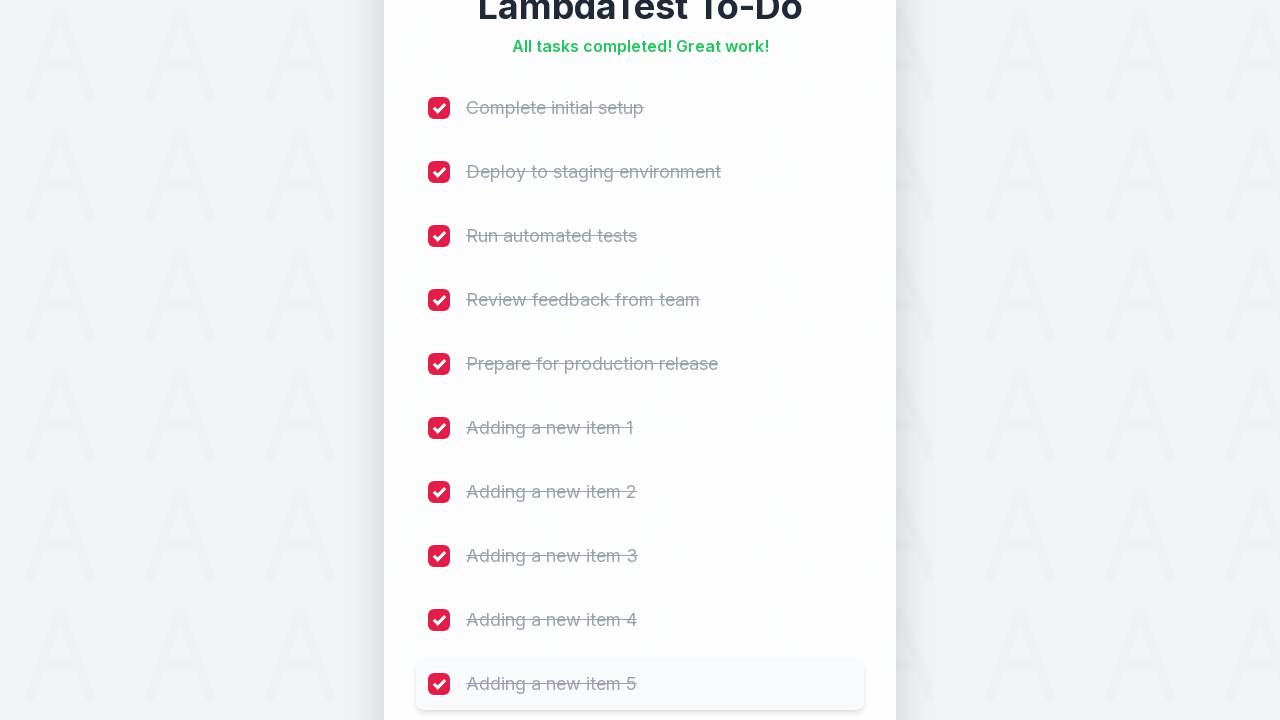

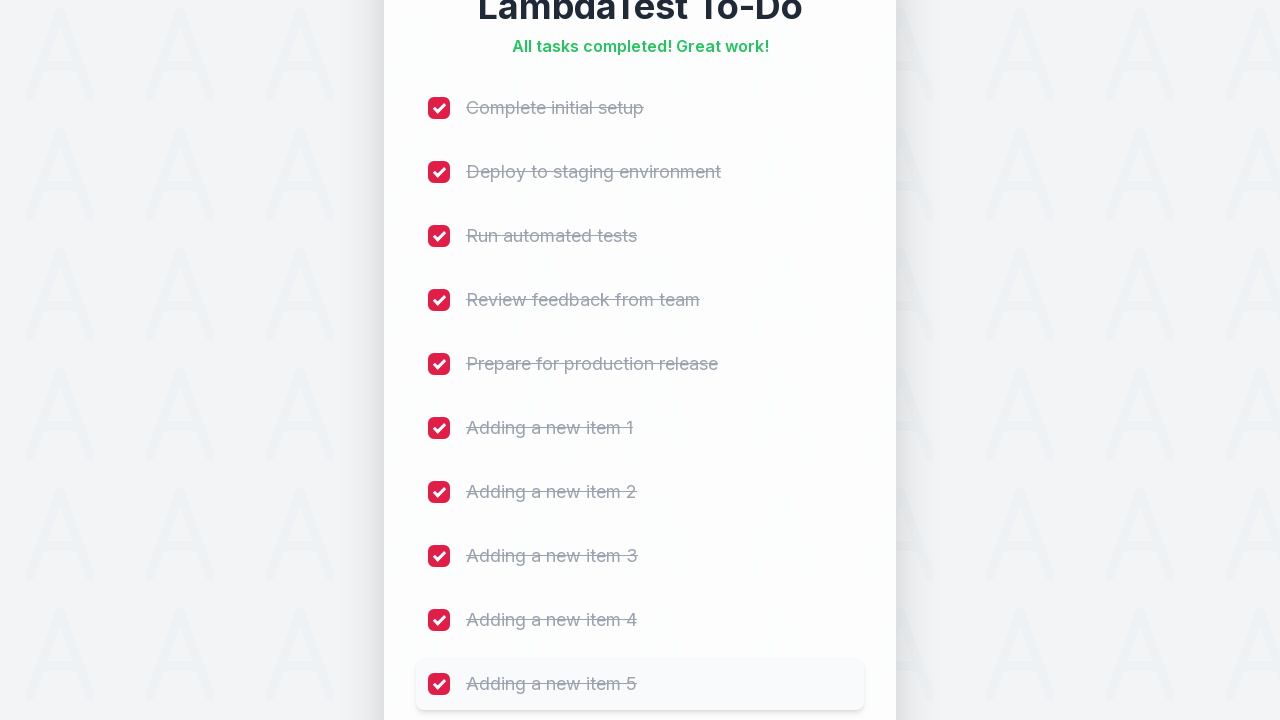